Tests responsive design by taking screenshots at different viewport widths (480px, 960px, 1366px, 1920px) and scrolling through the entire page at each size

Starting URL: https://duckat.kr/

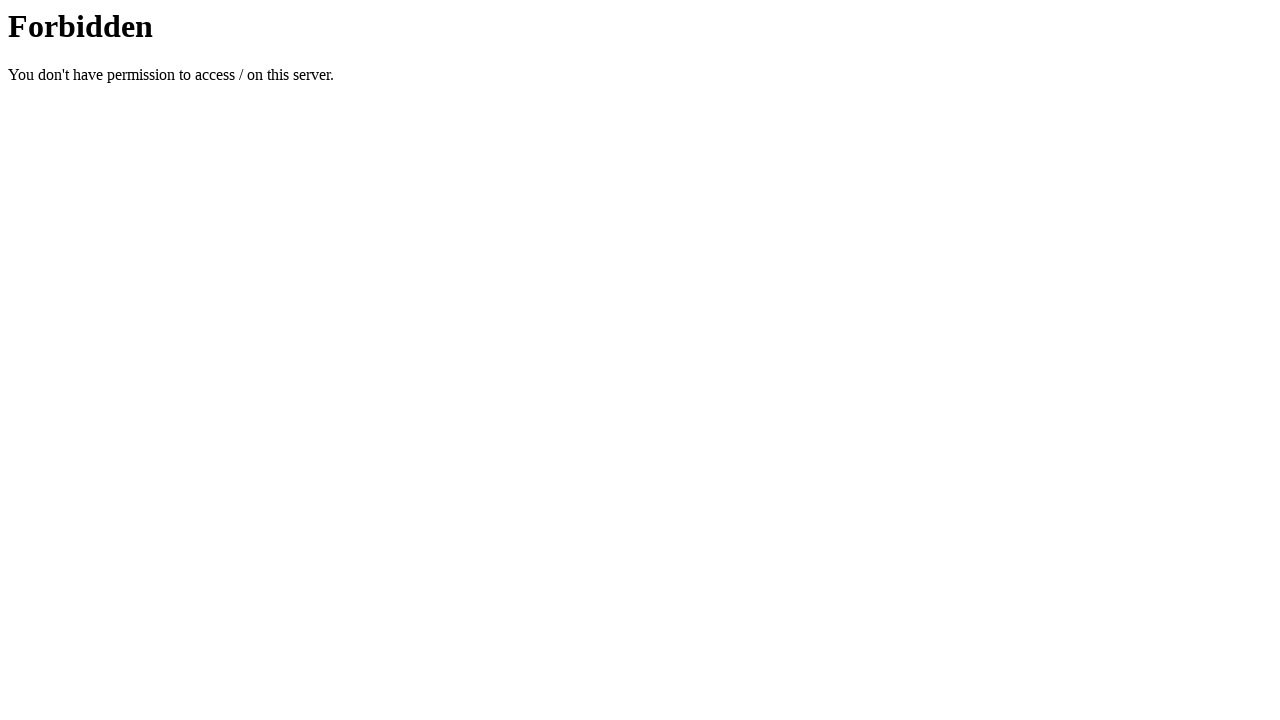

Set viewport to 480px width and 1007px height
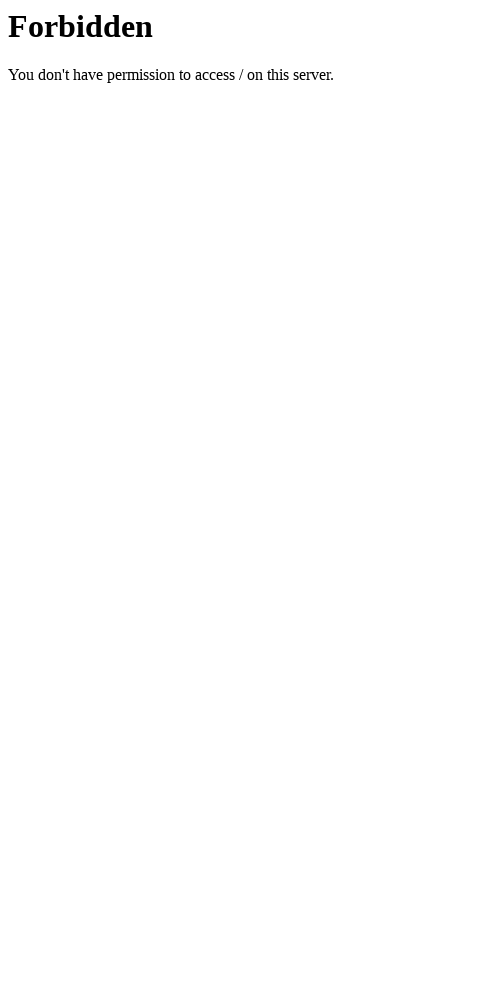

Scrolled to top of page
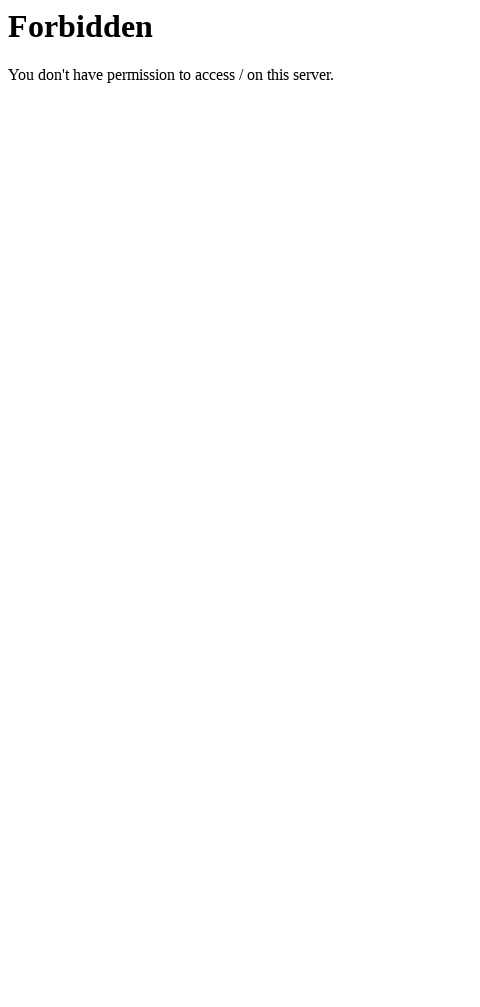

Waited for page layout to adjust
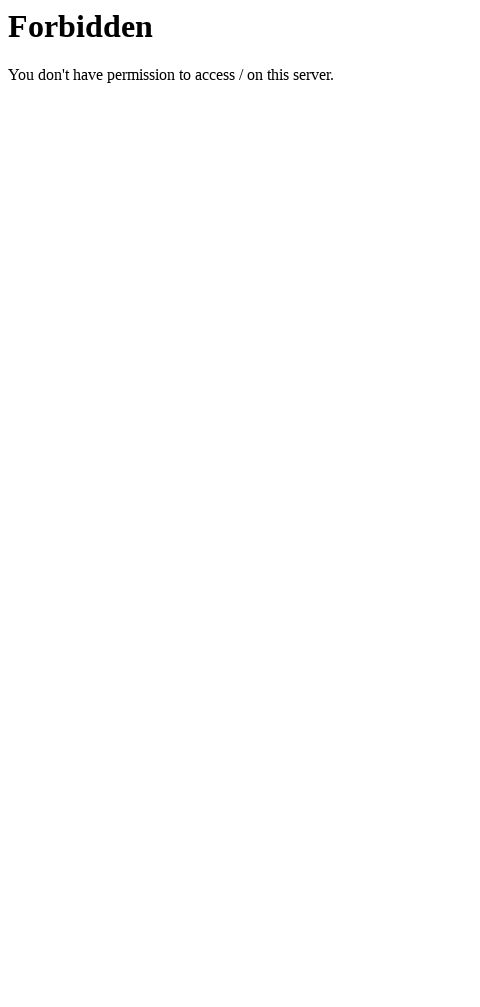

Calculated scroll sections: 2 sections for viewport 480px
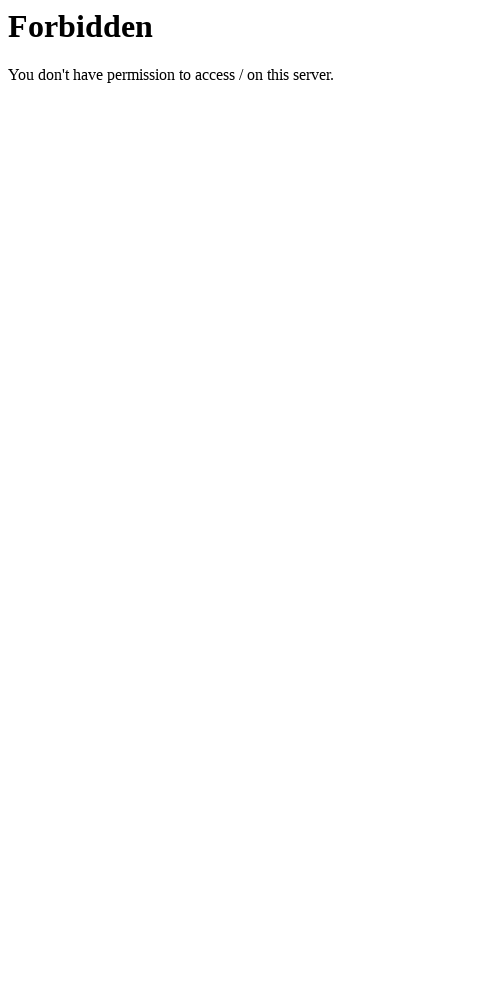

Scrolled to section 0 at 480px viewport width
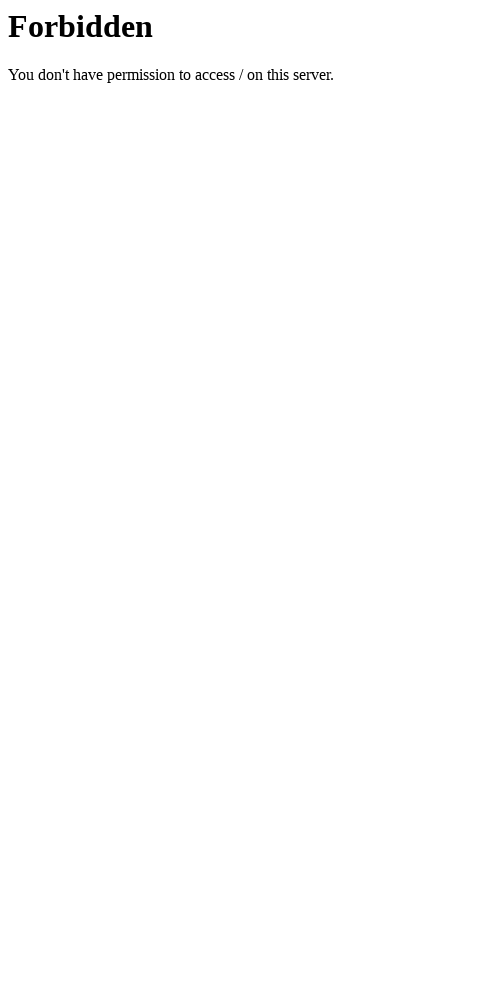

Waited for content to settle at section 0
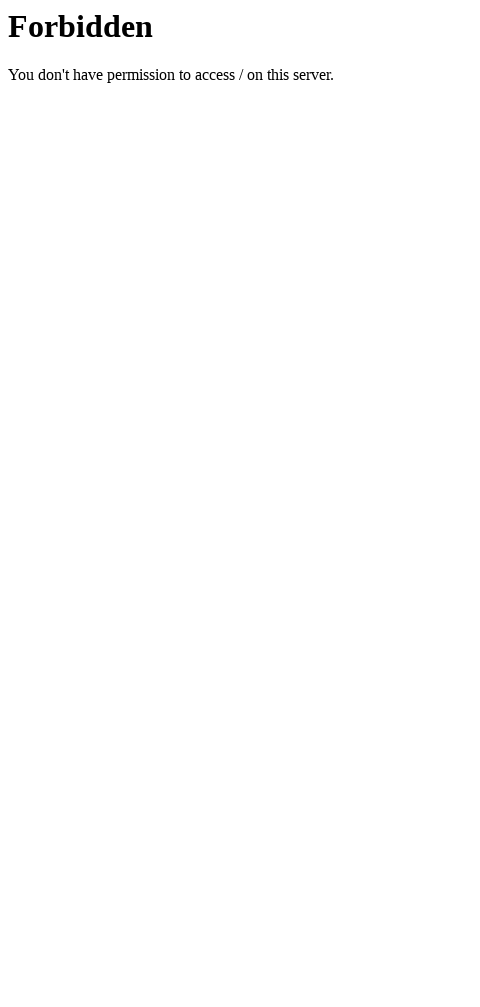

Scrolled to section 1 at 480px viewport width
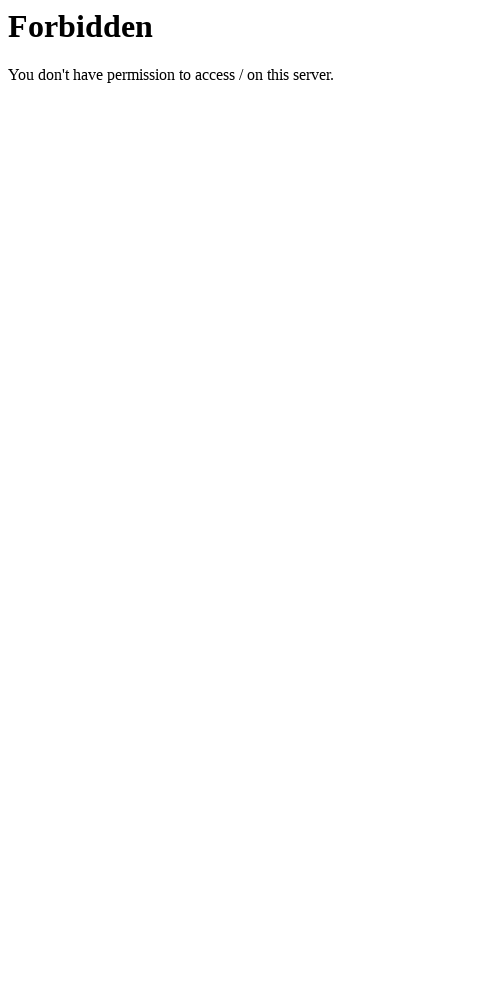

Waited for content to settle at section 1
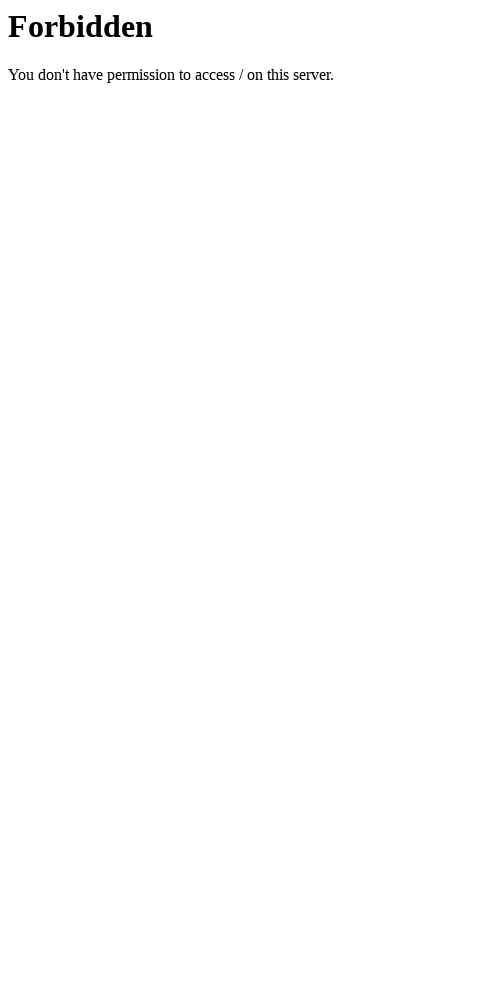

Scrolled to section 2 at 480px viewport width
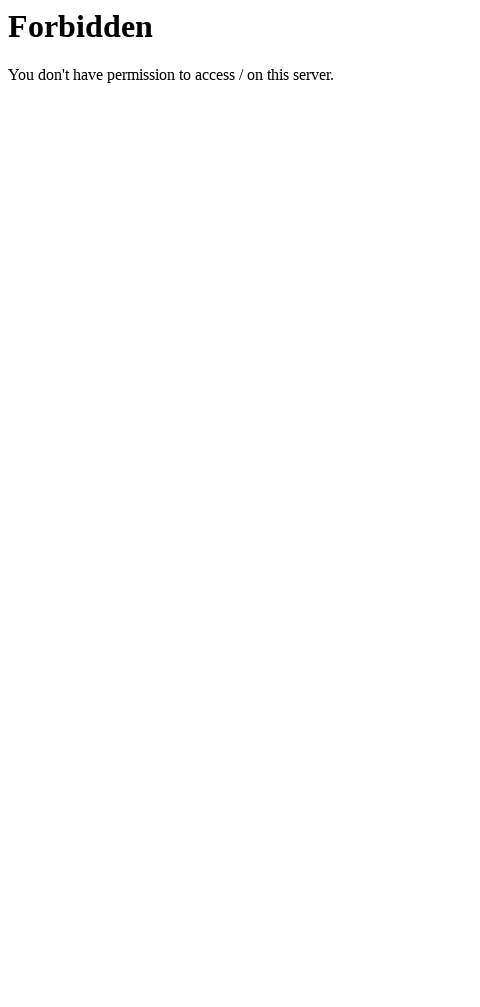

Waited for content to settle at section 2
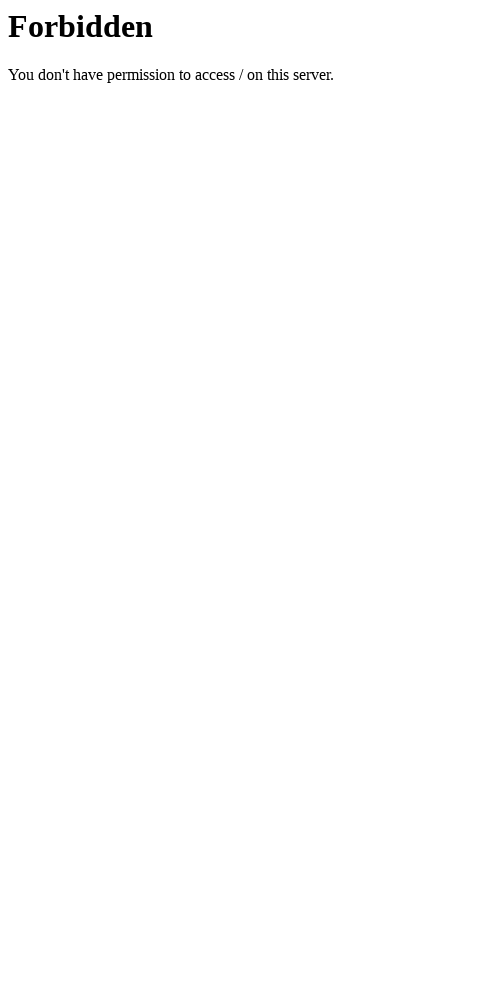

Set viewport to 960px width and 1007px height
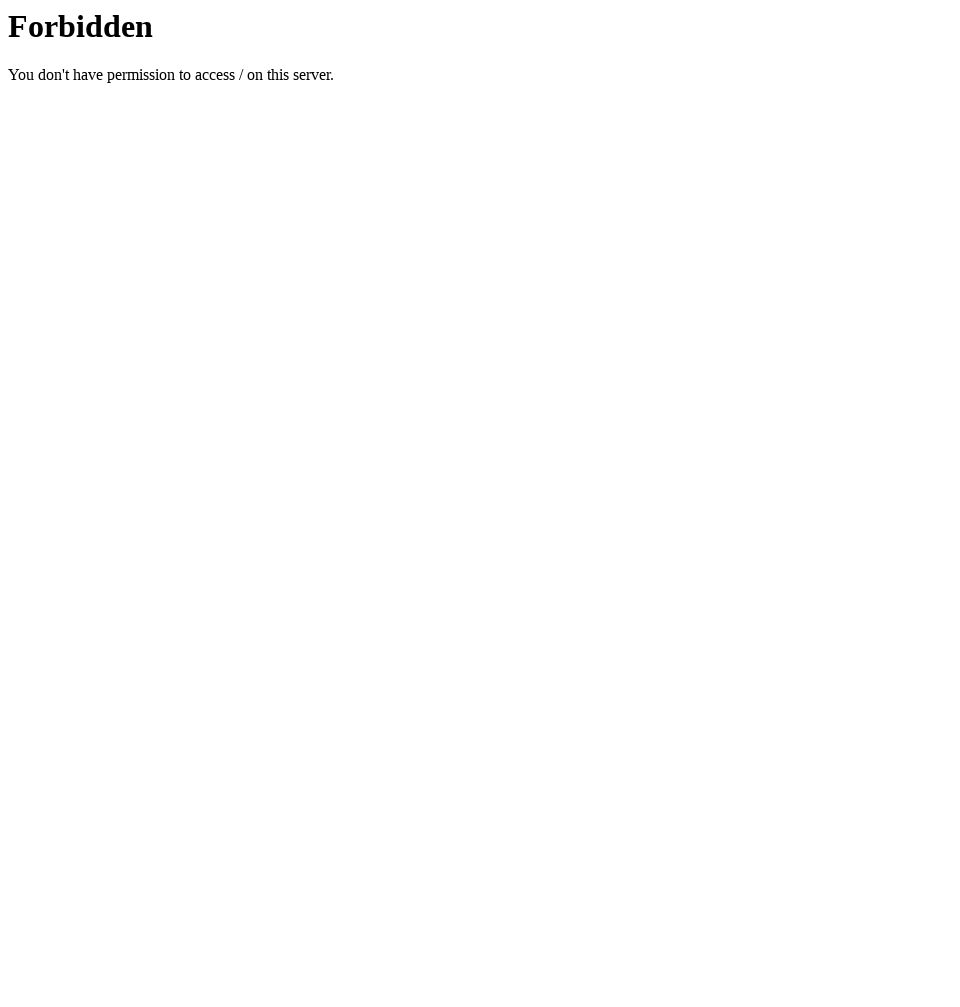

Scrolled to top of page
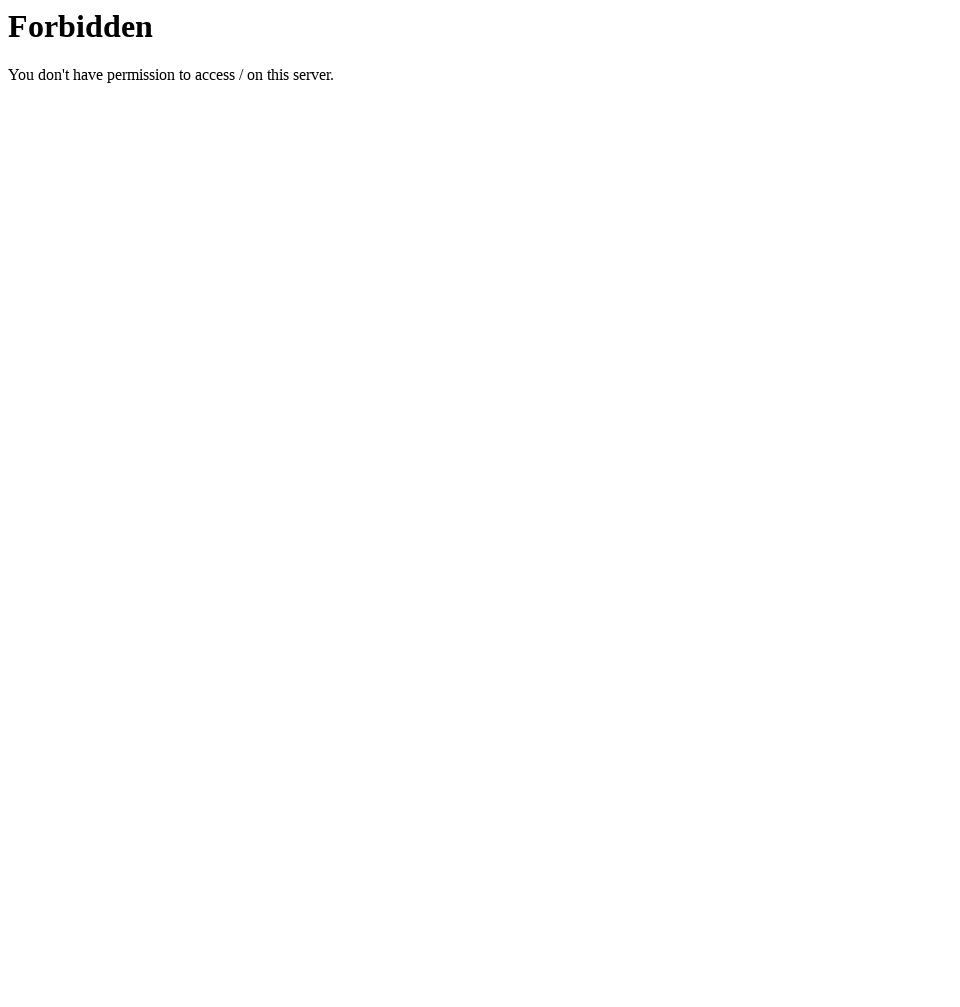

Waited for page layout to adjust
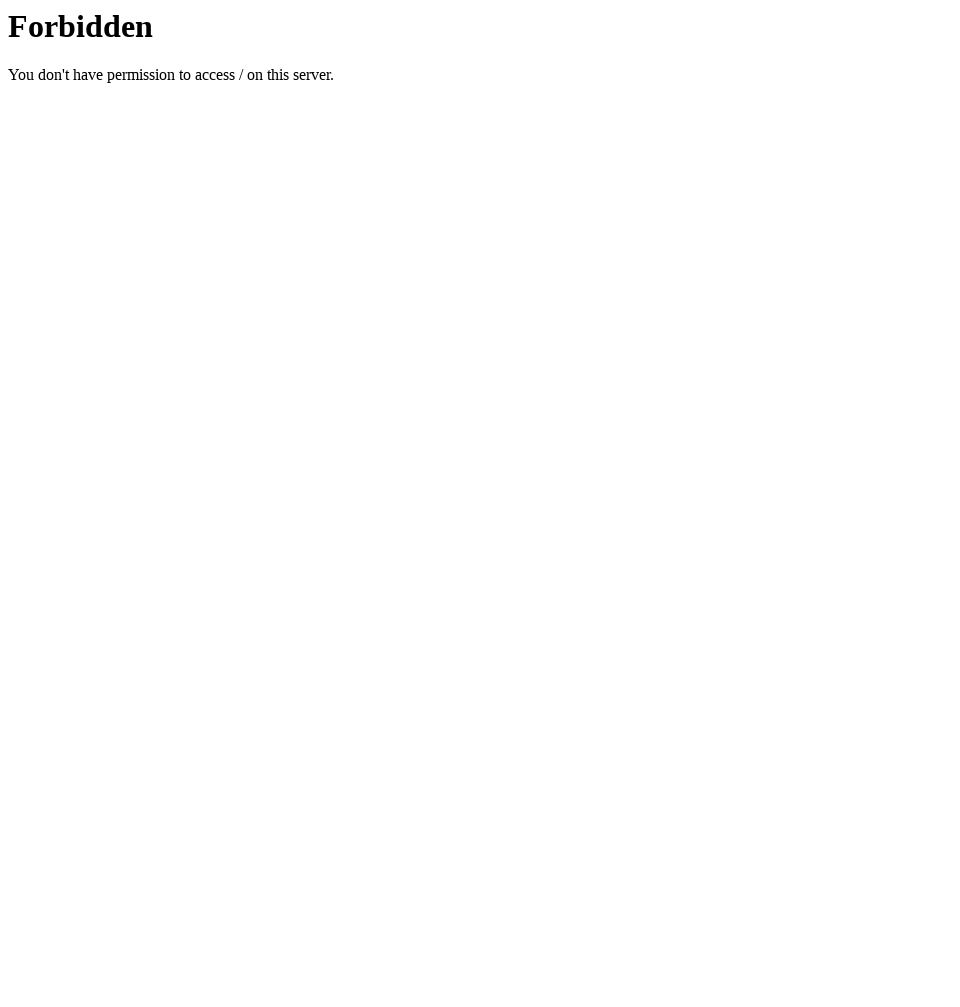

Calculated scroll sections: 2 sections for viewport 960px
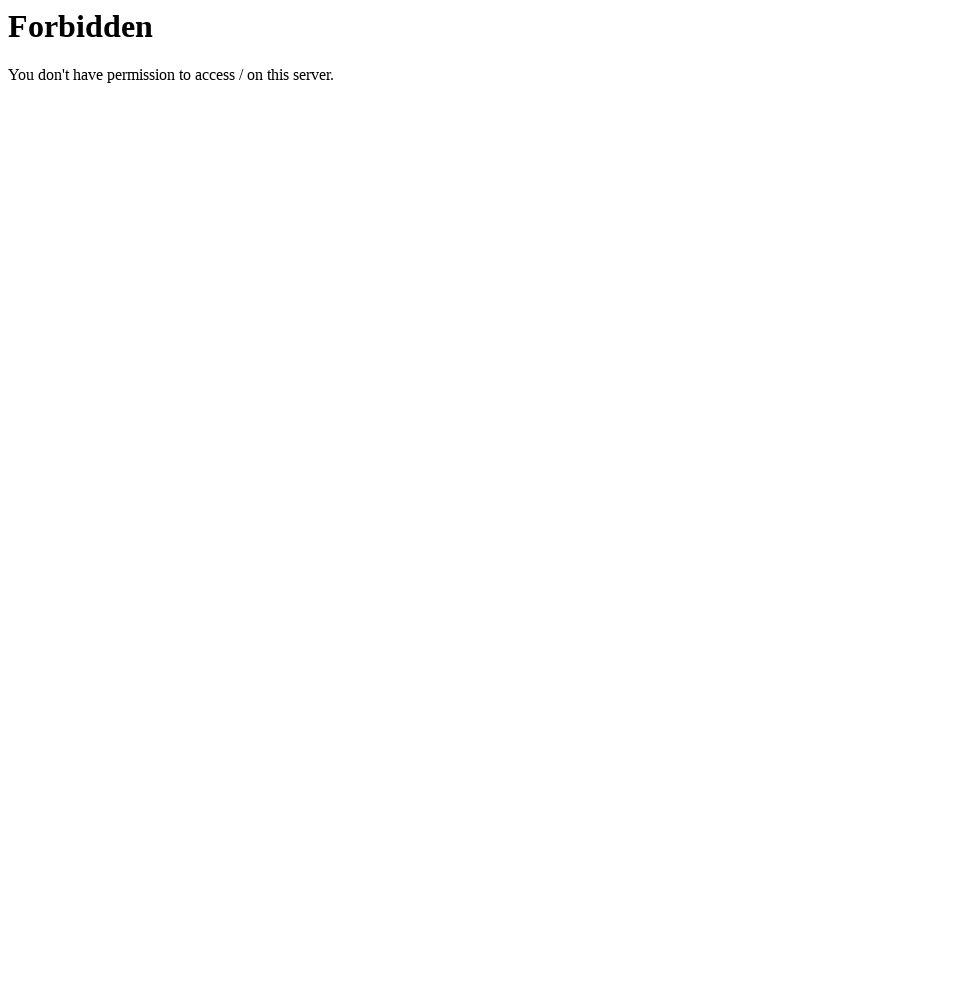

Scrolled to section 0 at 960px viewport width
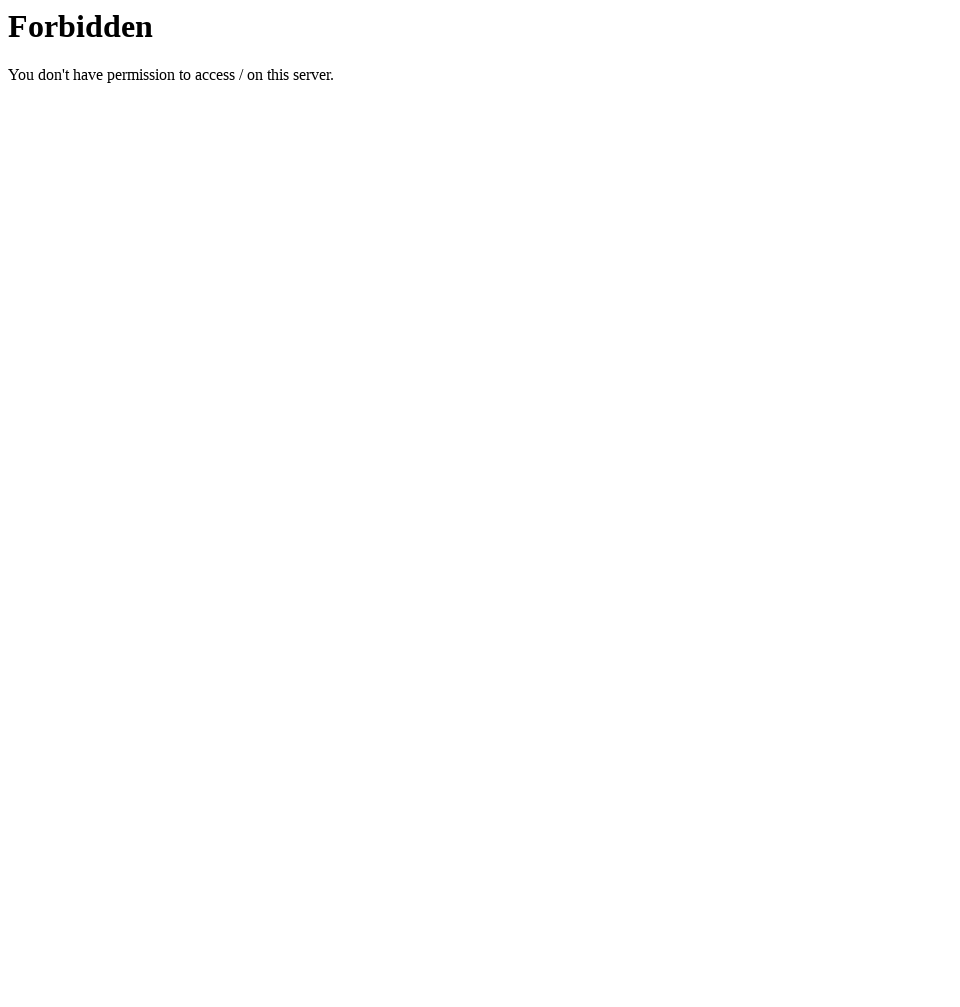

Waited for content to settle at section 0
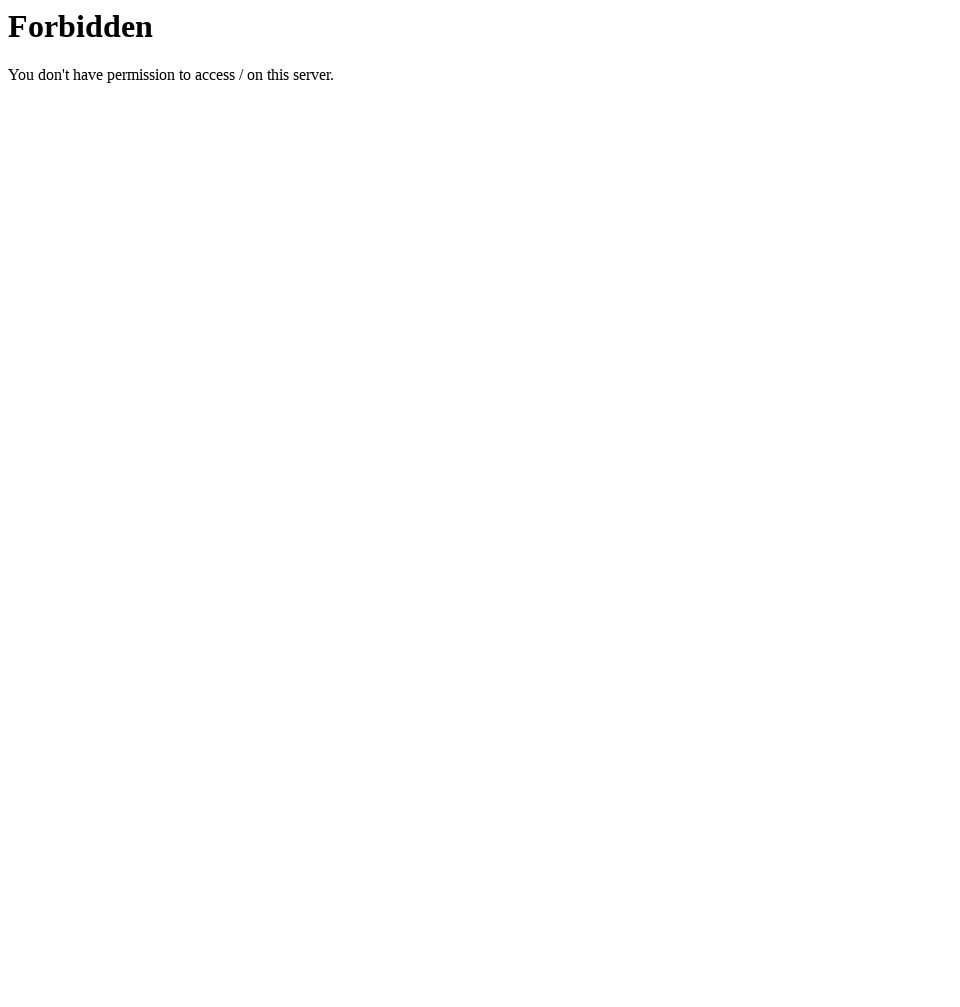

Scrolled to section 1 at 960px viewport width
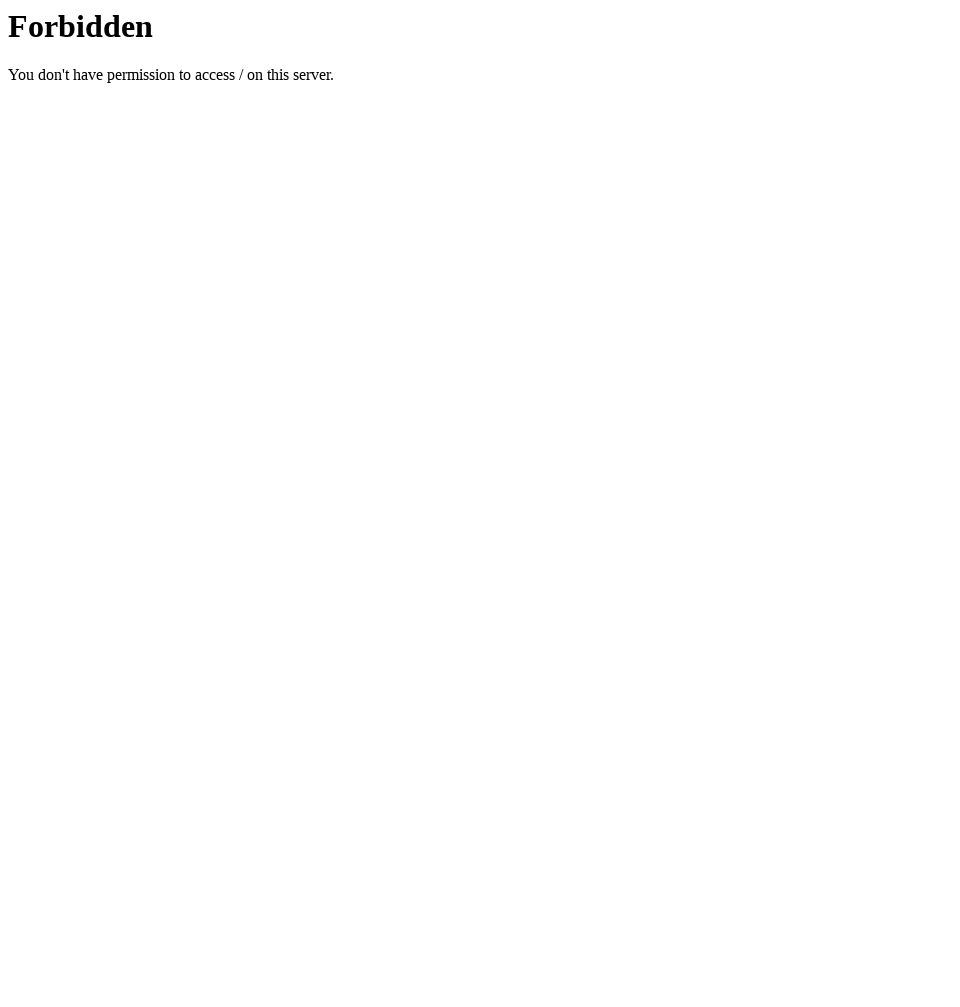

Waited for content to settle at section 1
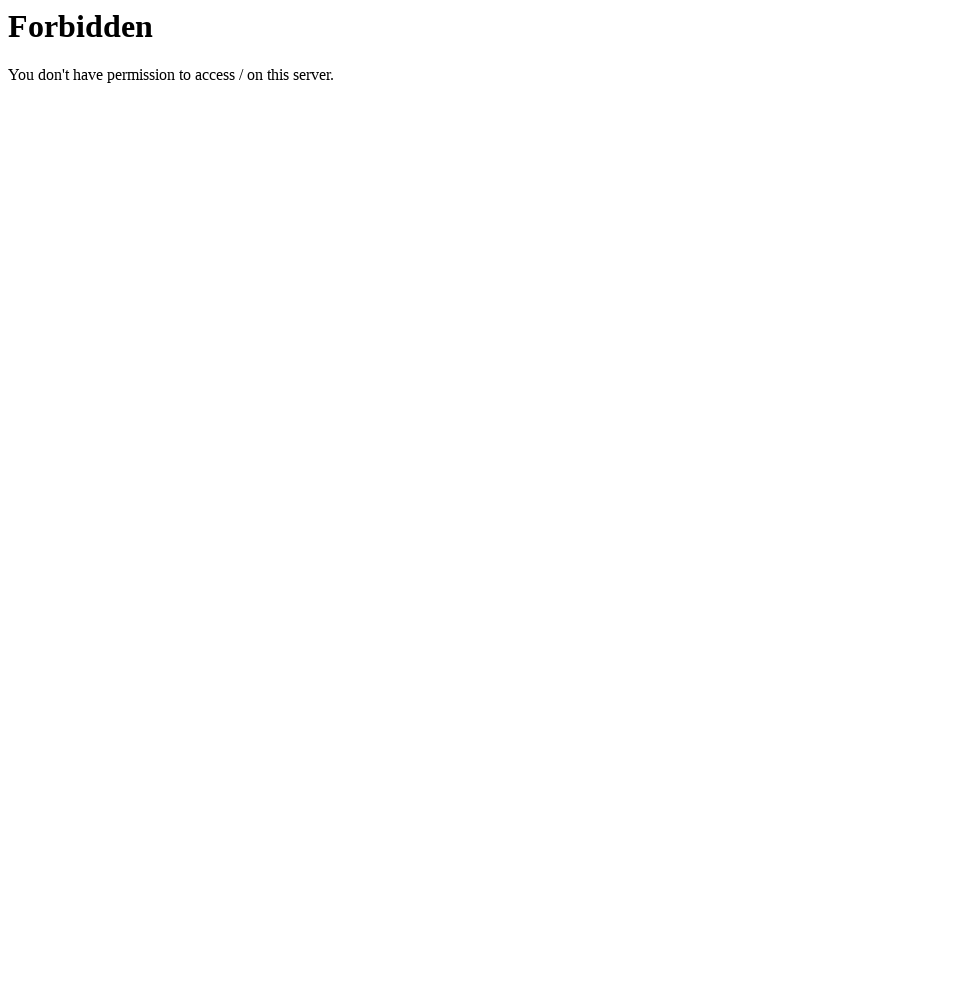

Scrolled to section 2 at 960px viewport width
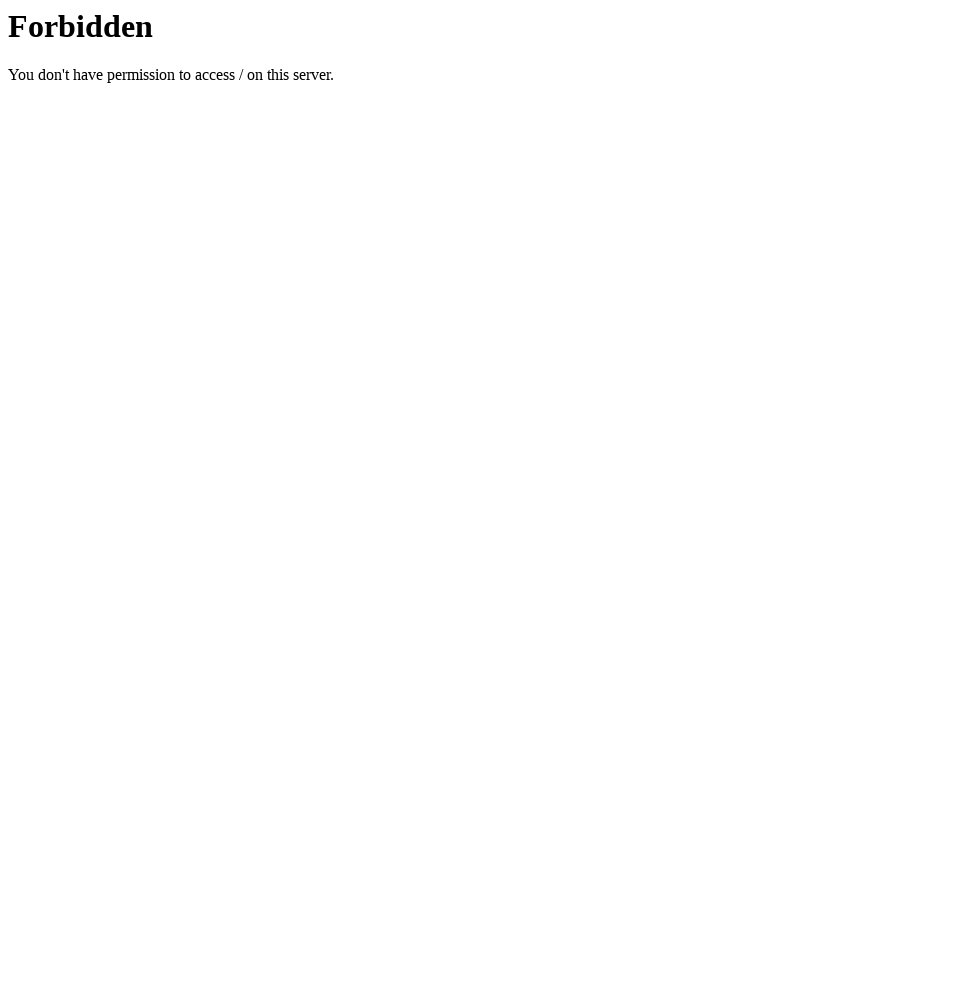

Waited for content to settle at section 2
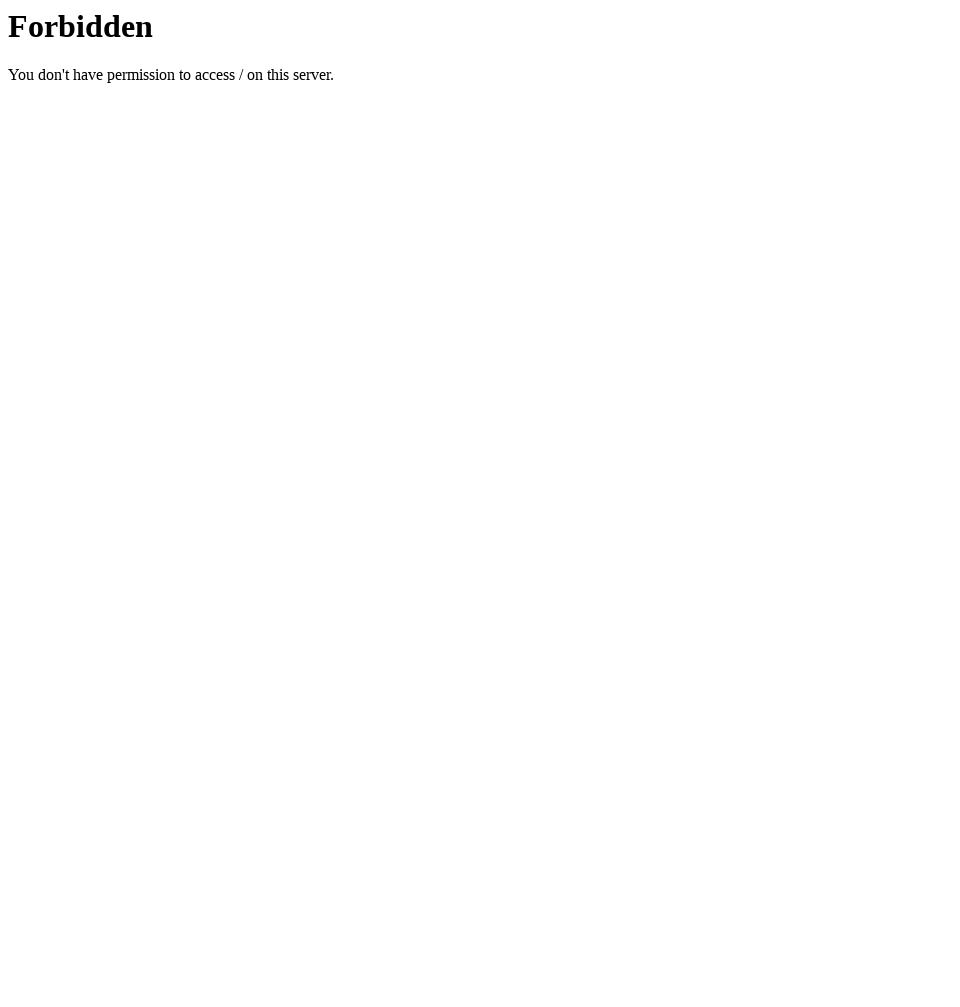

Set viewport to 1366px width and 1007px height
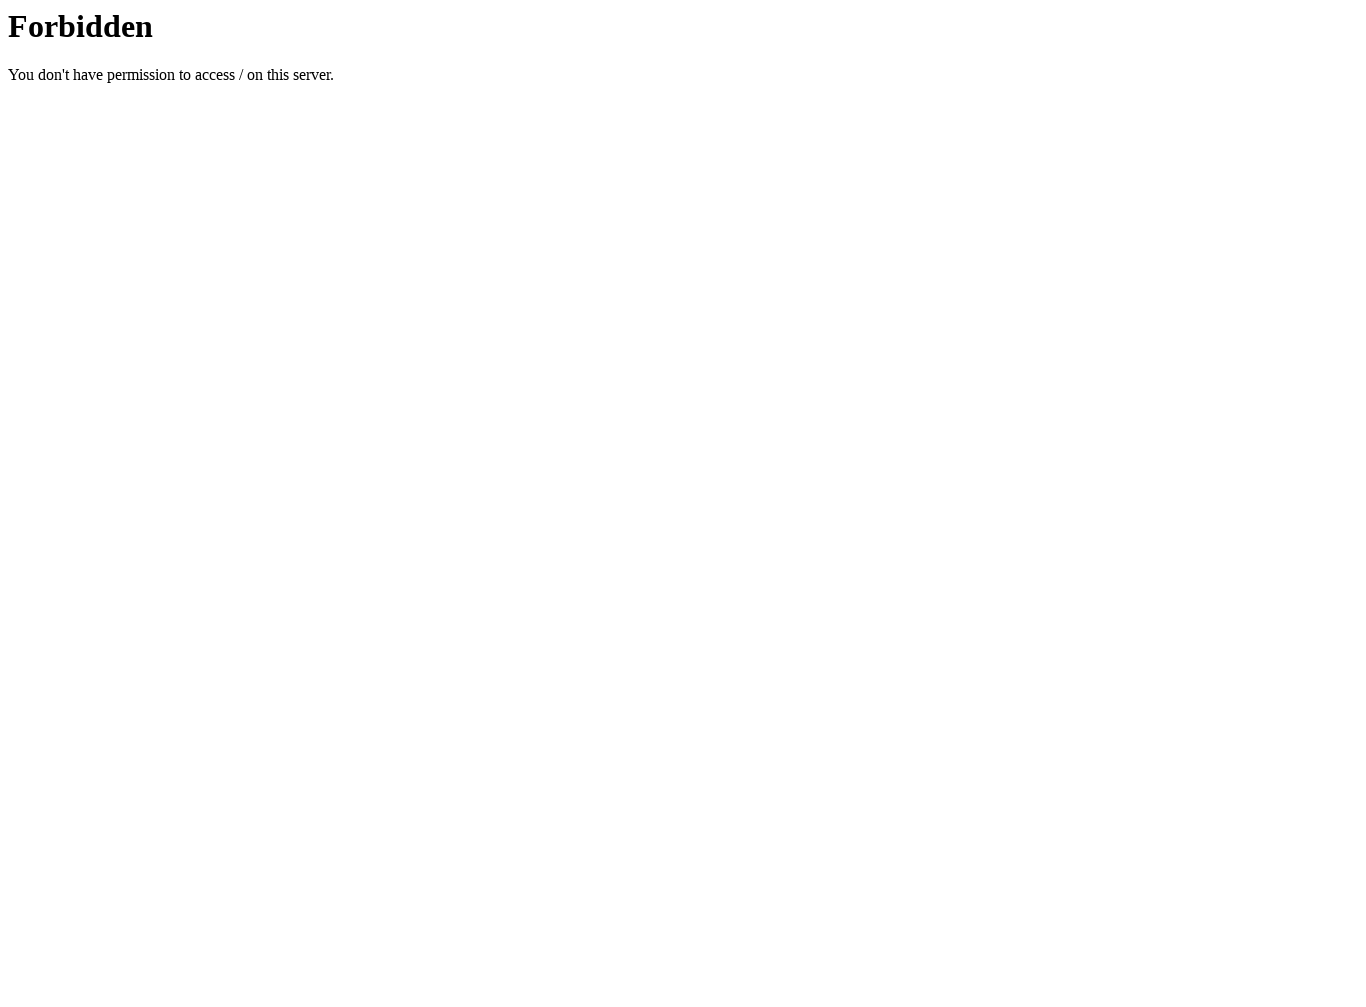

Scrolled to top of page
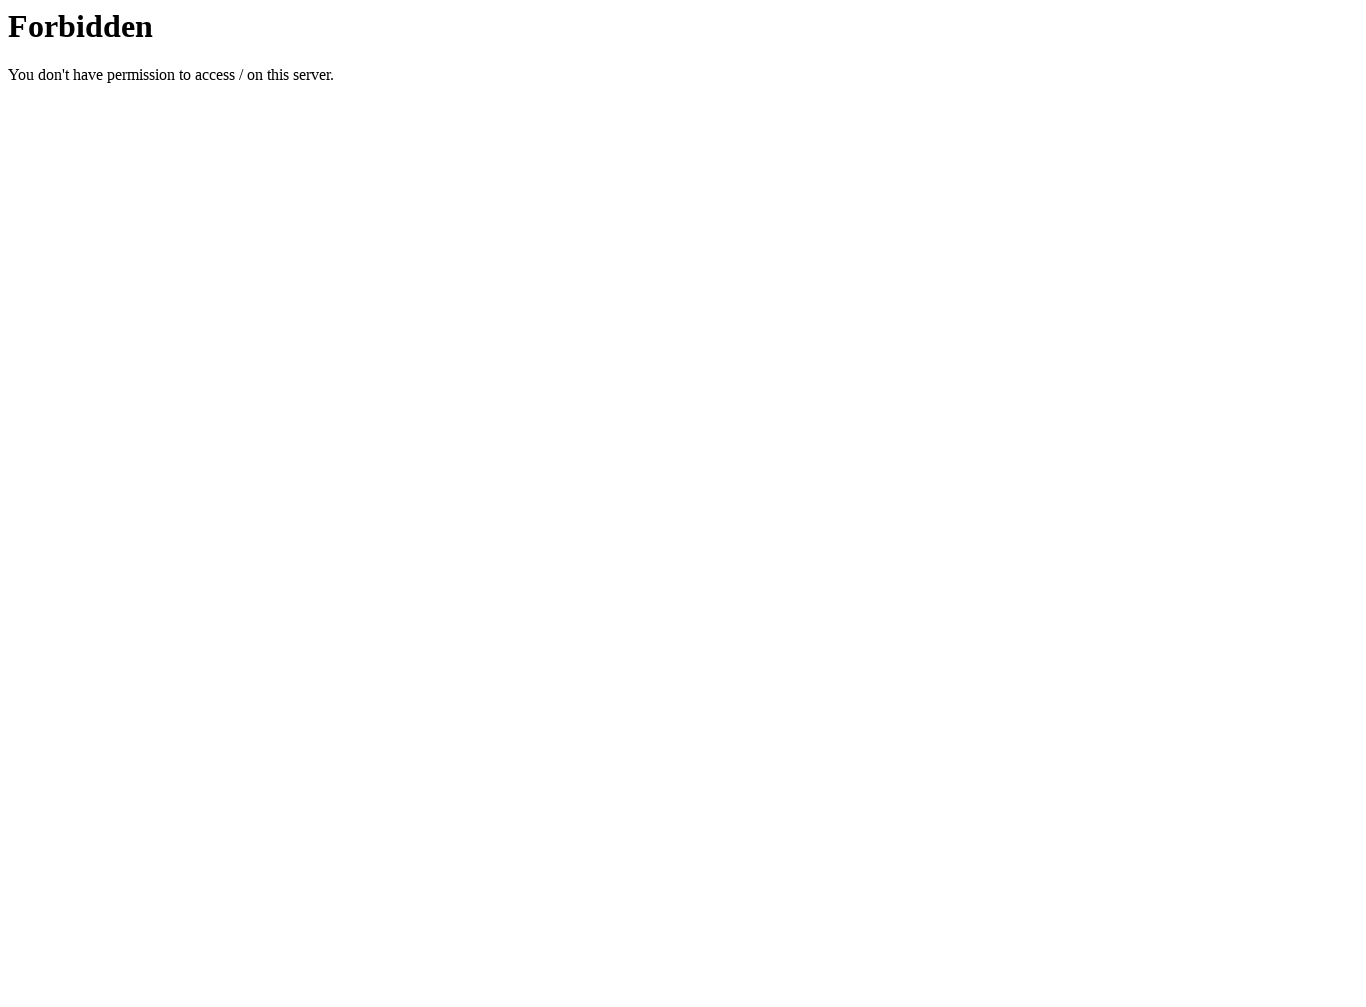

Waited for page layout to adjust
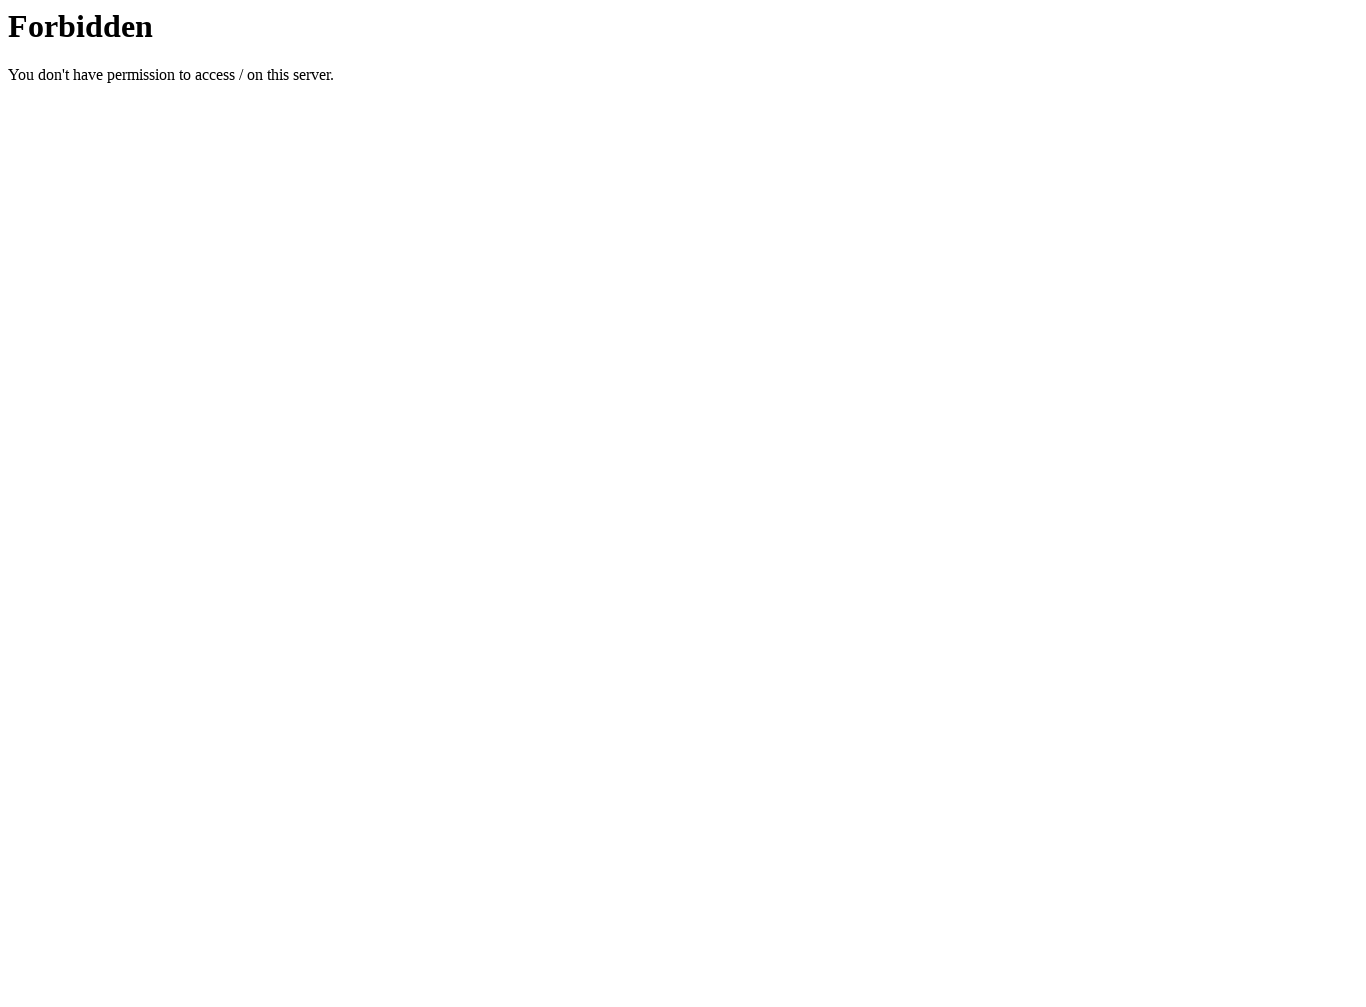

Calculated scroll sections: 2 sections for viewport 1366px
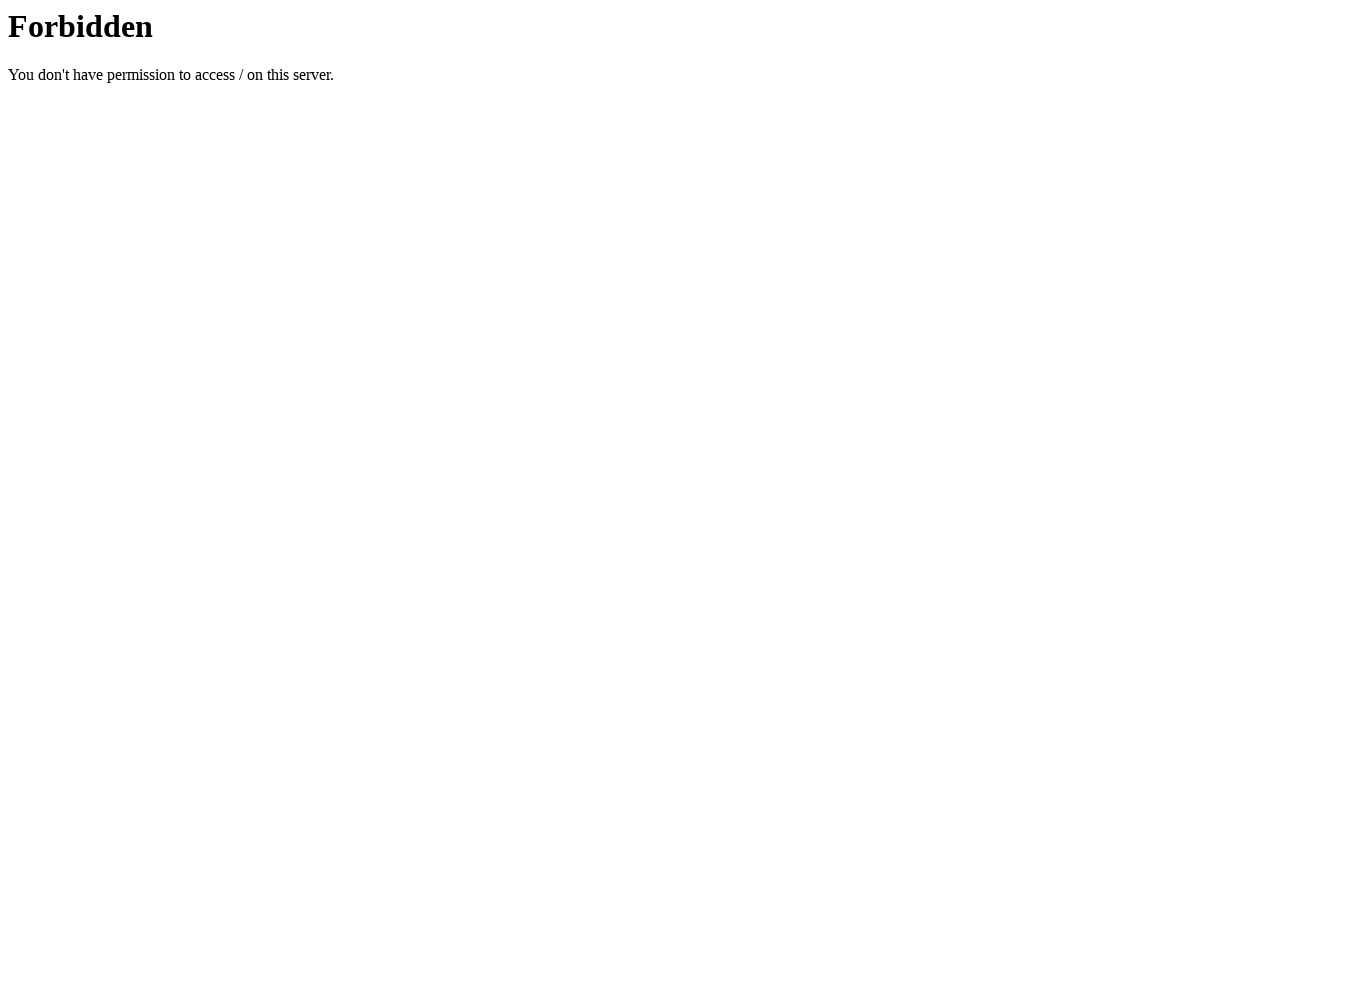

Scrolled to section 0 at 1366px viewport width
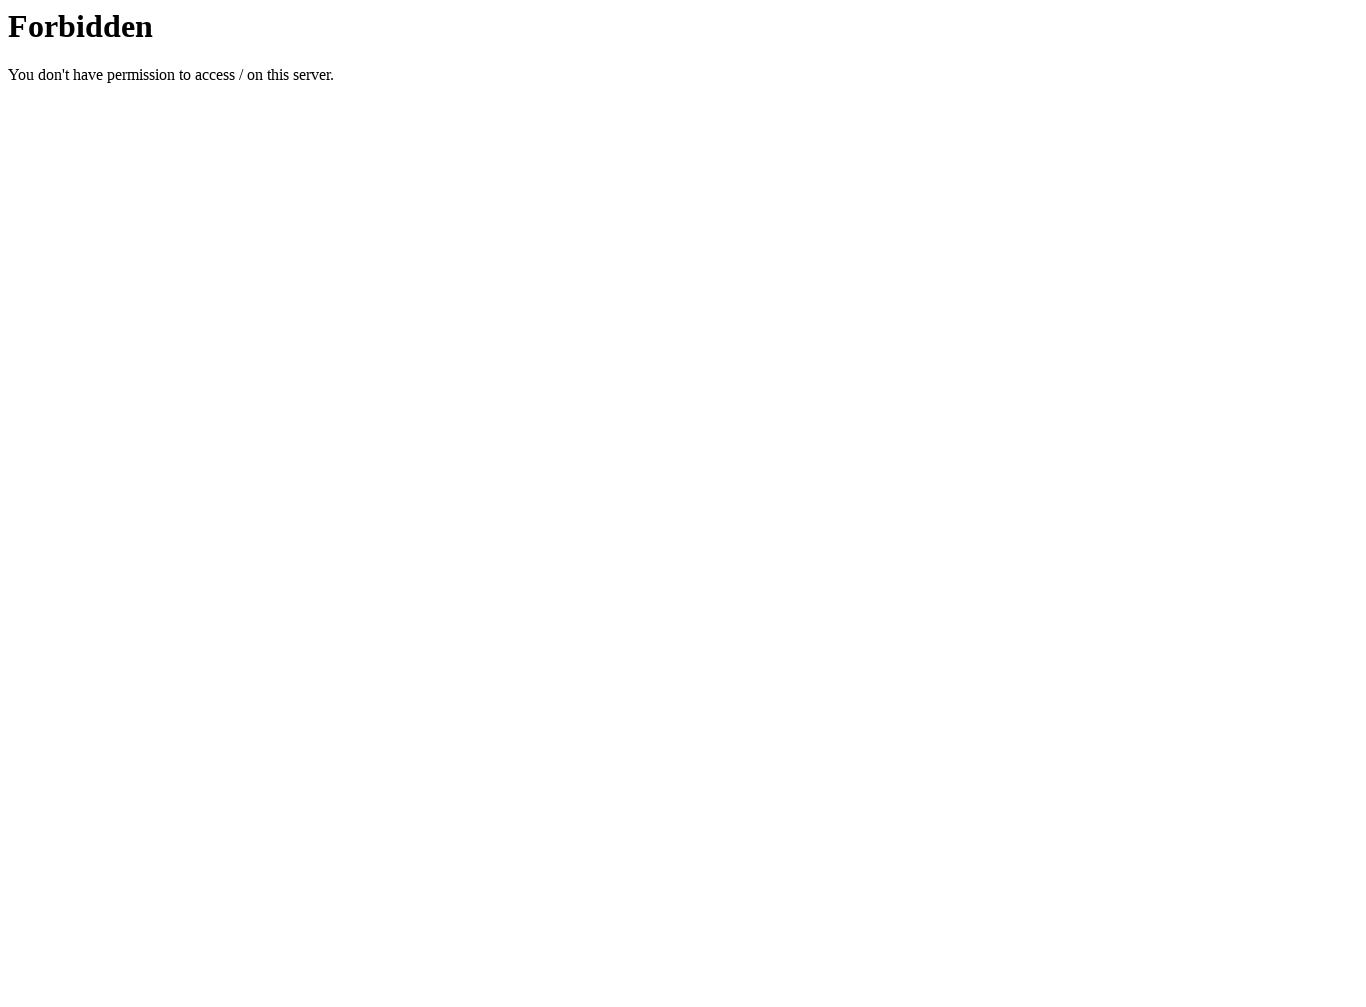

Waited for content to settle at section 0
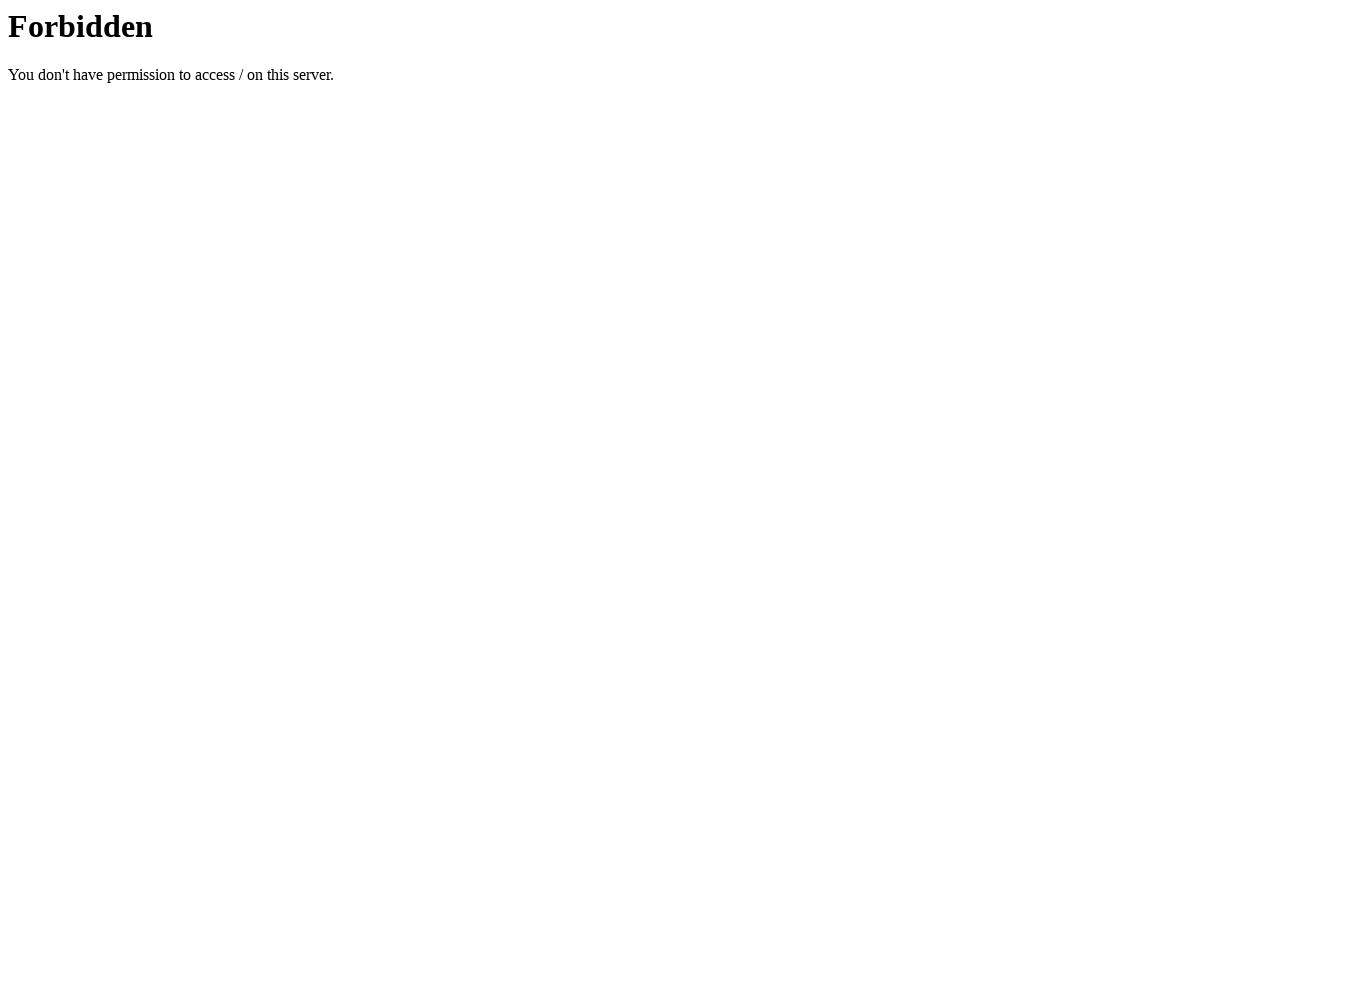

Scrolled to section 1 at 1366px viewport width
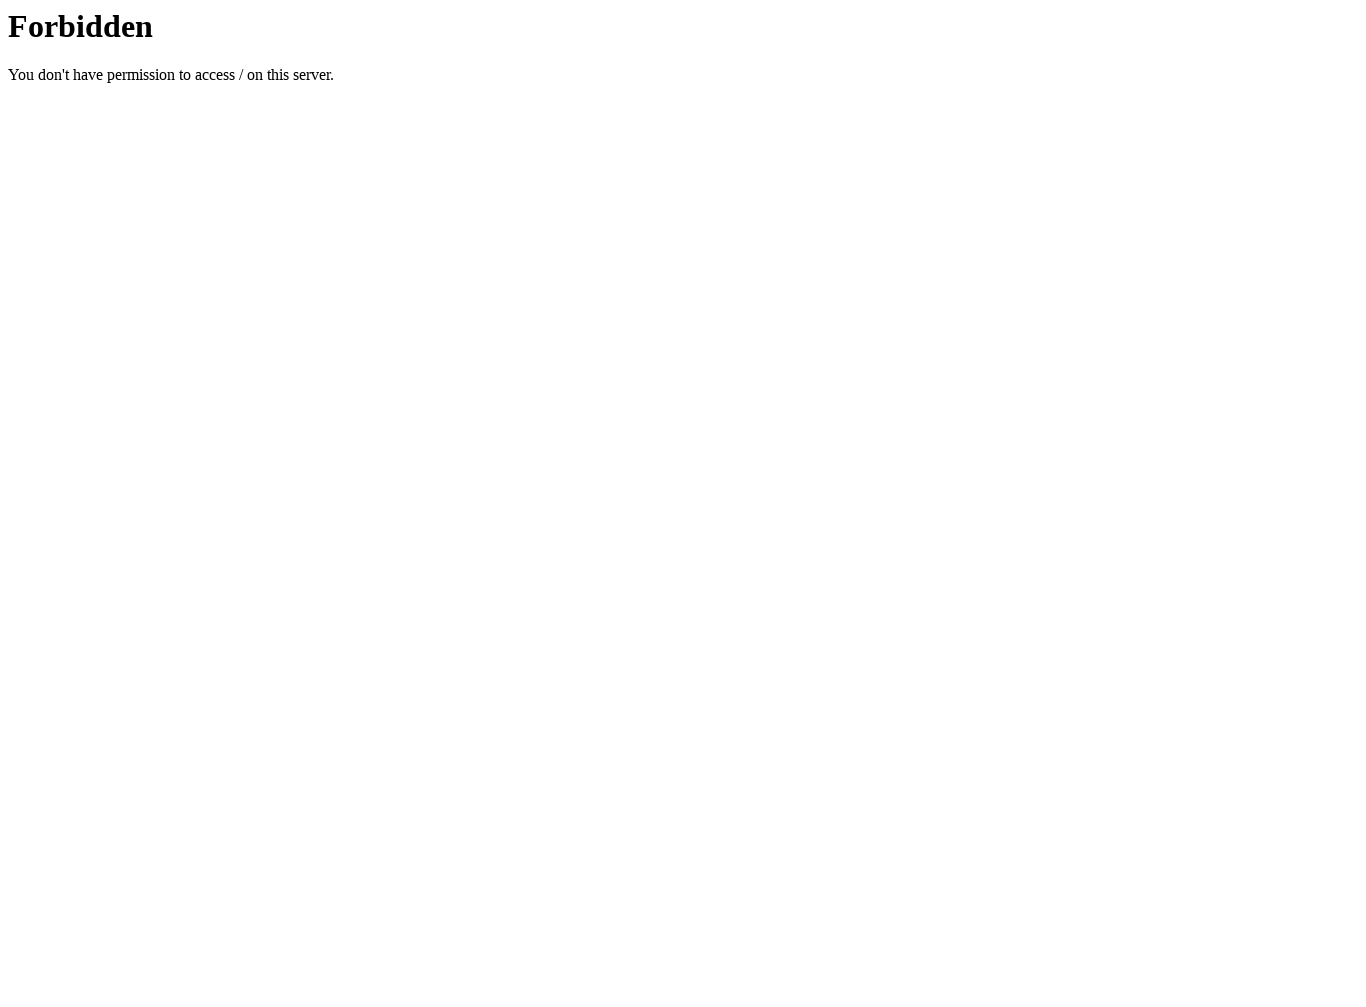

Waited for content to settle at section 1
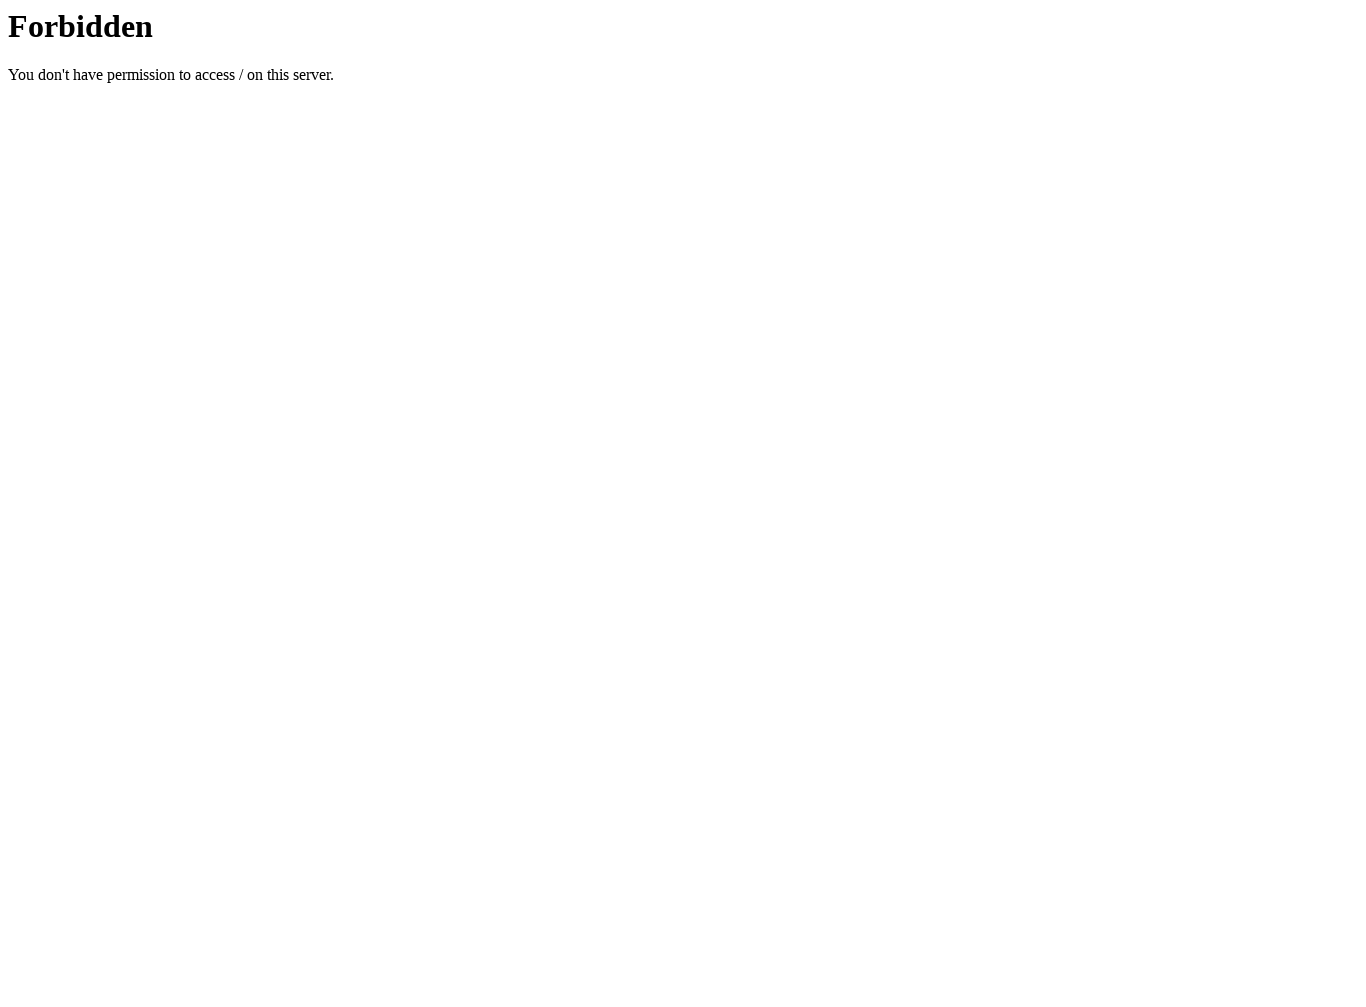

Scrolled to section 2 at 1366px viewport width
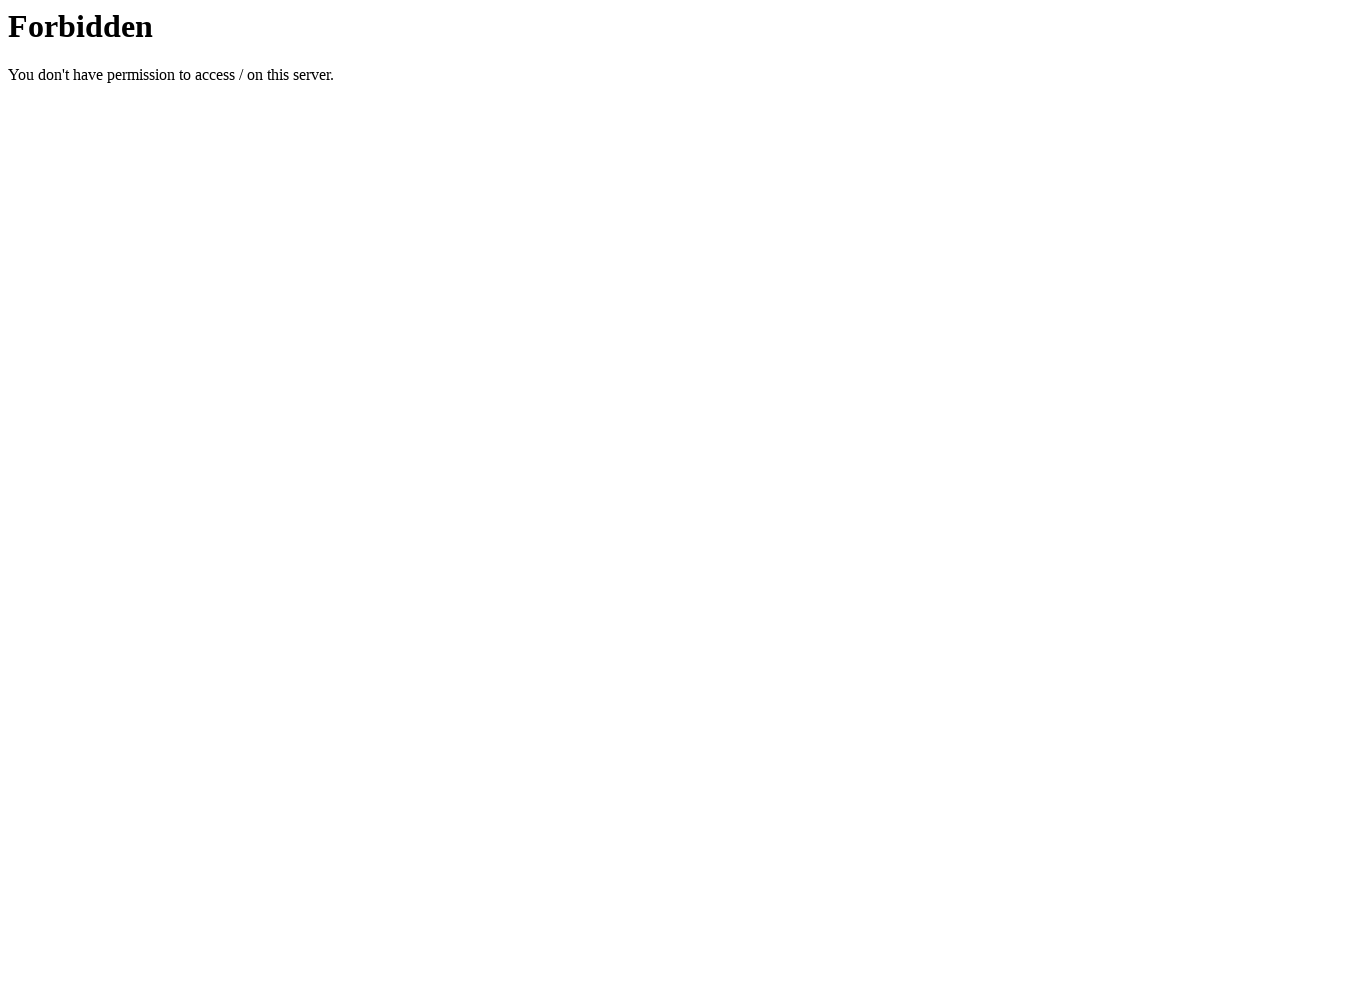

Waited for content to settle at section 2
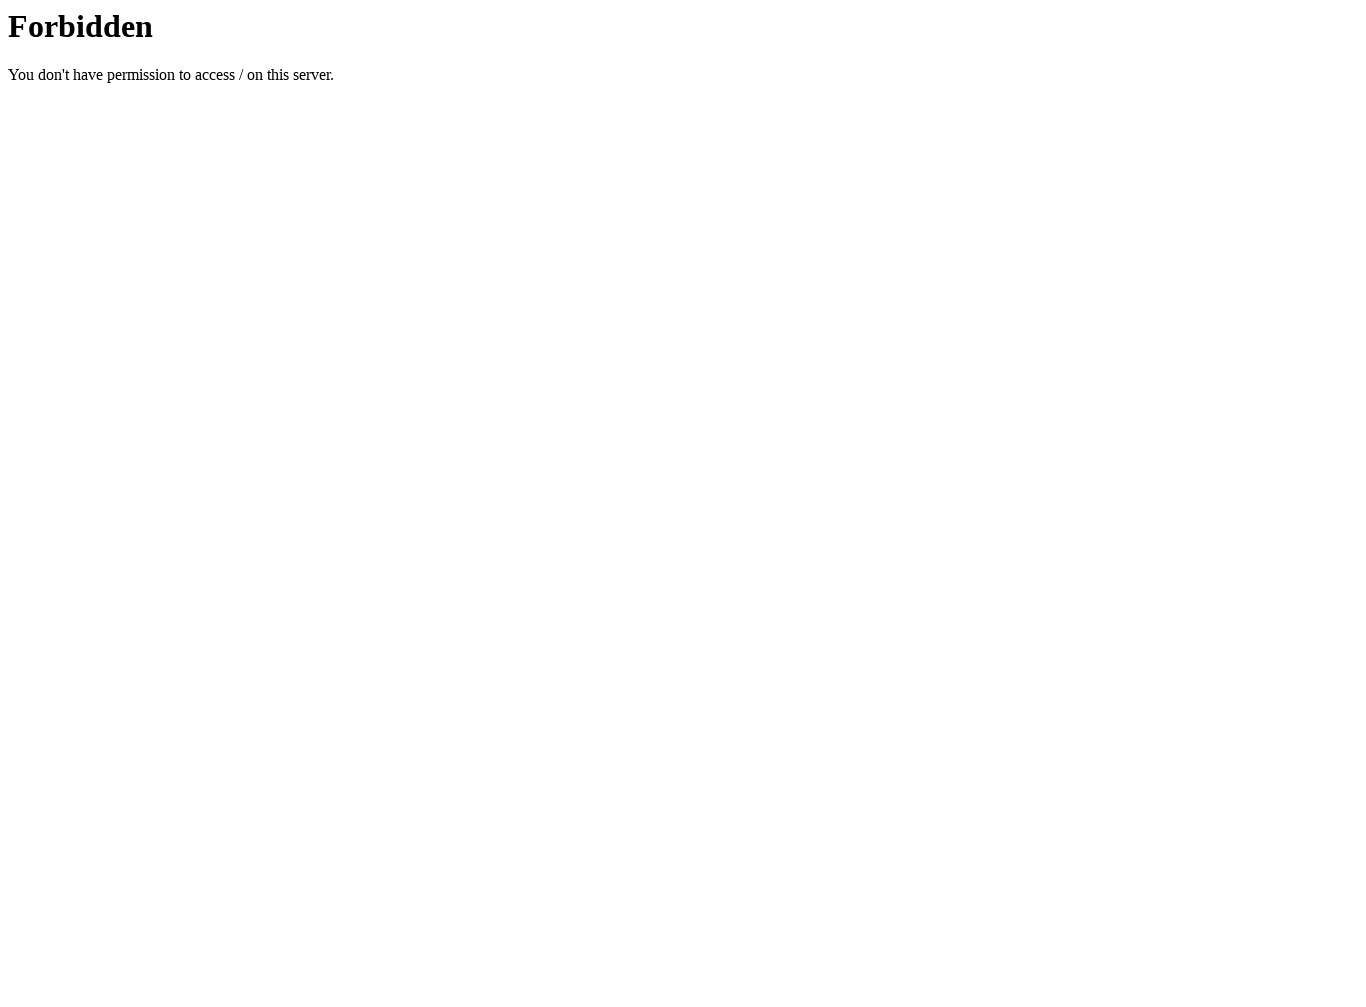

Set viewport to 1920px width and 1007px height
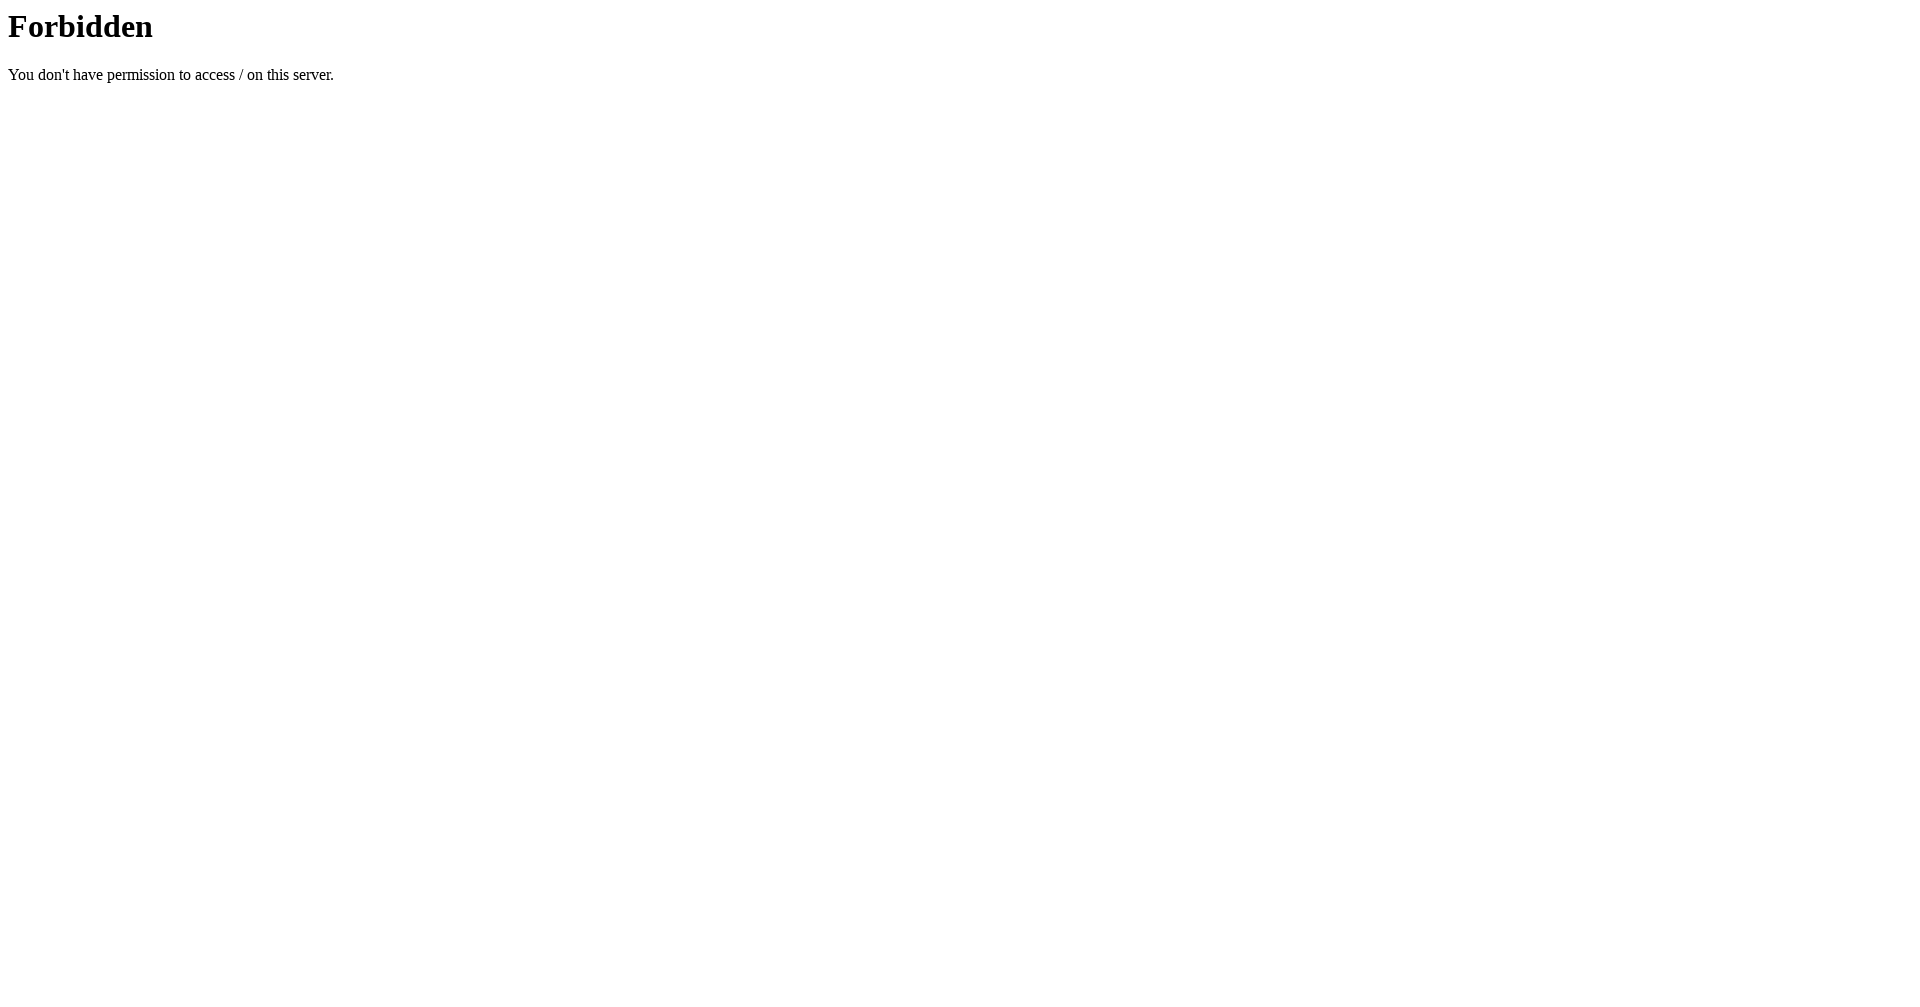

Scrolled to top of page
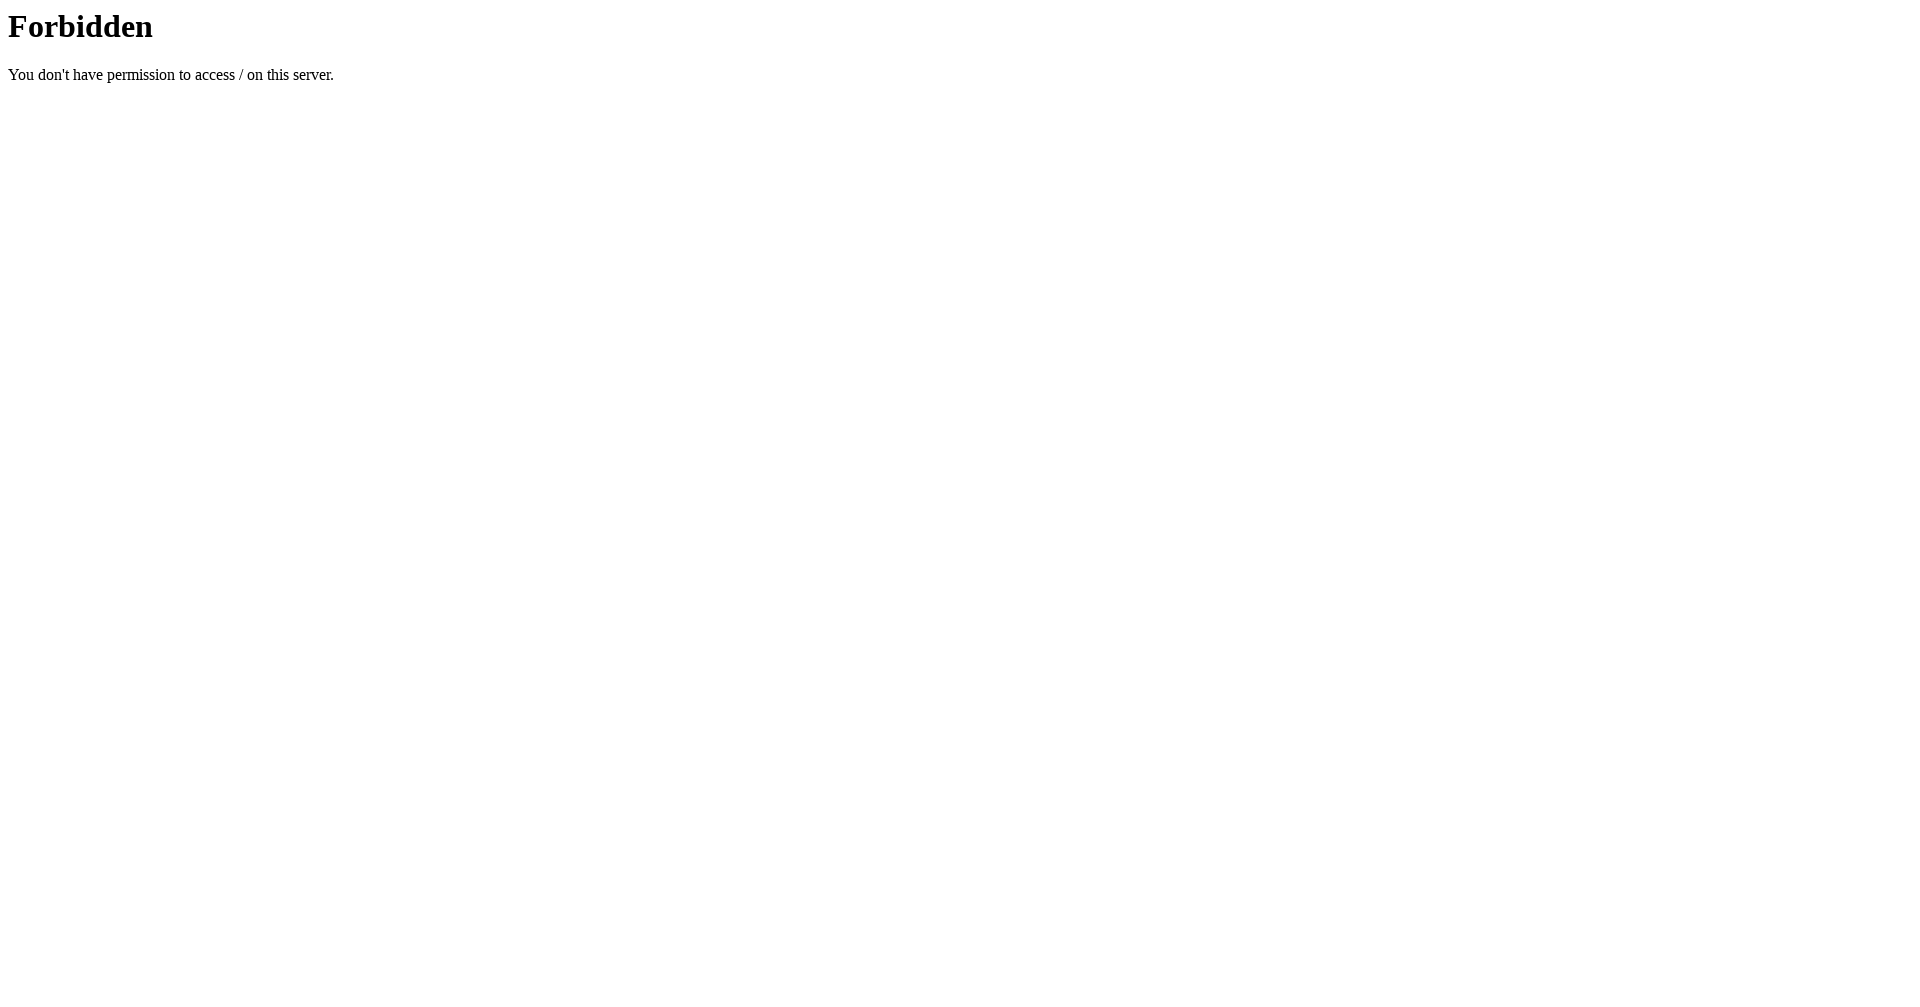

Waited for page layout to adjust
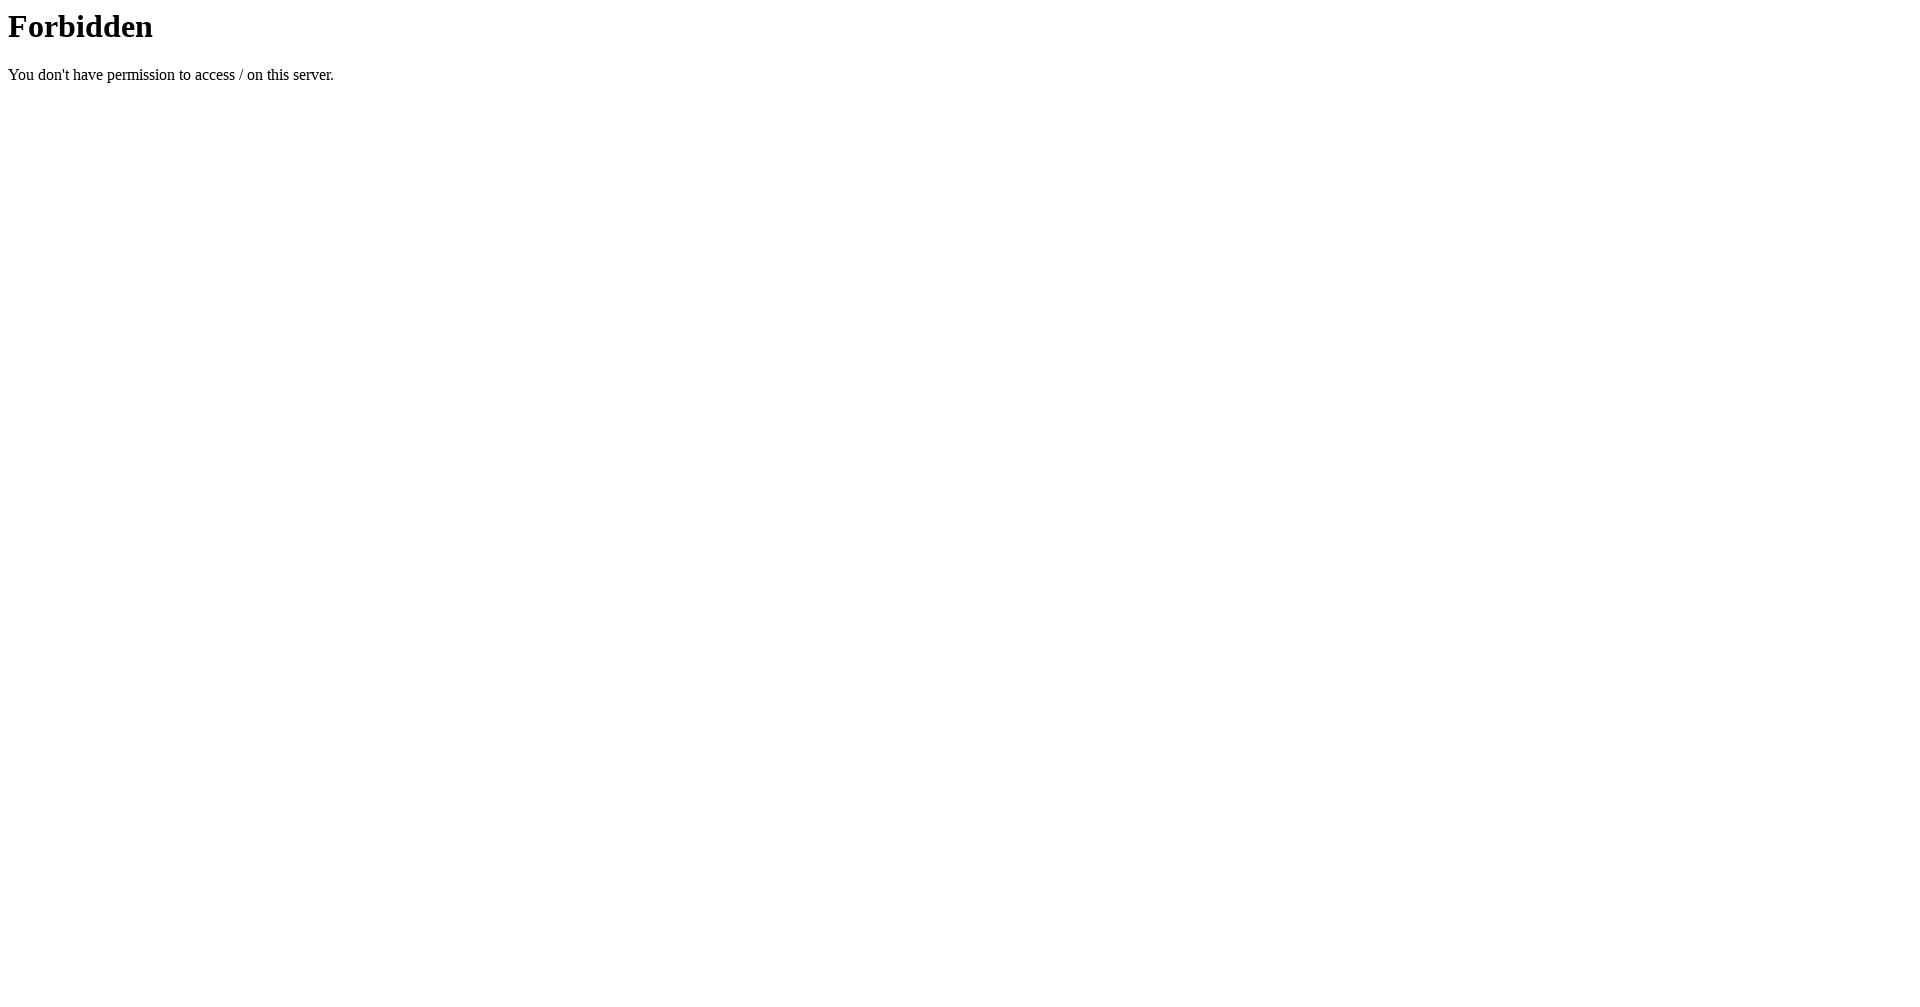

Calculated scroll sections: 2 sections for viewport 1920px
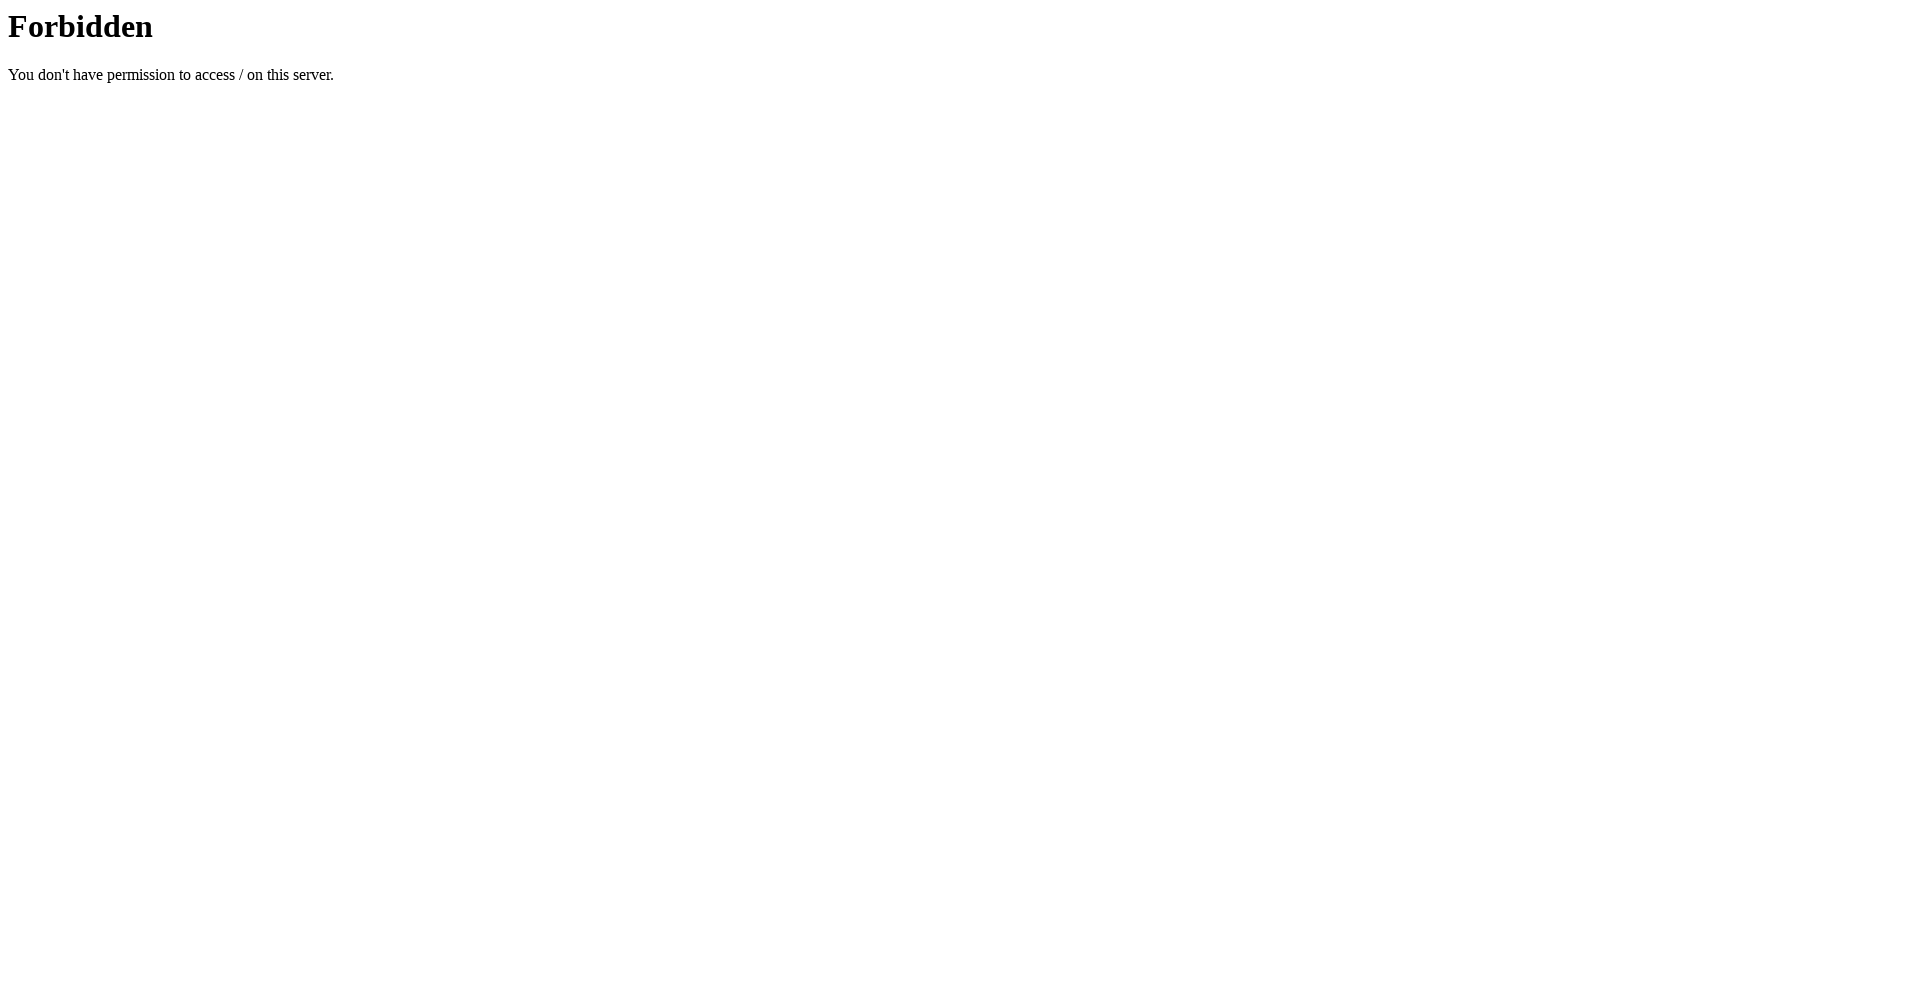

Scrolled to section 0 at 1920px viewport width
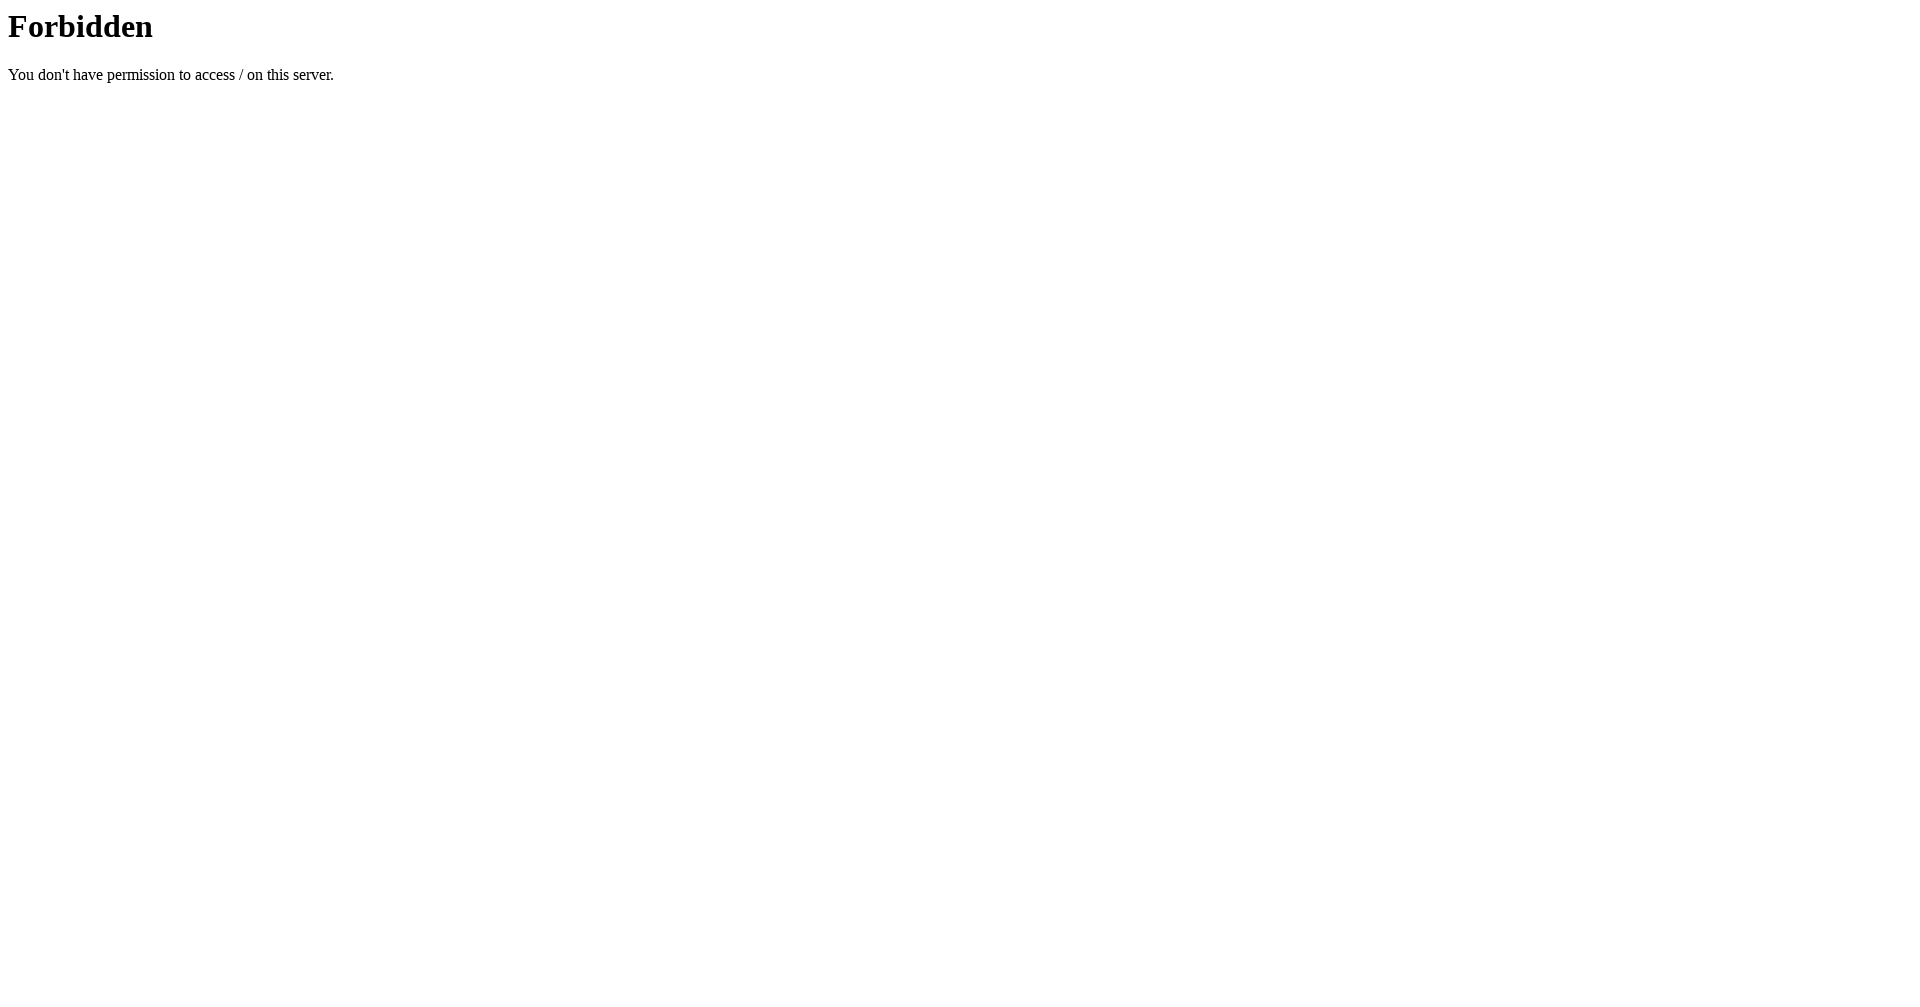

Waited for content to settle at section 0
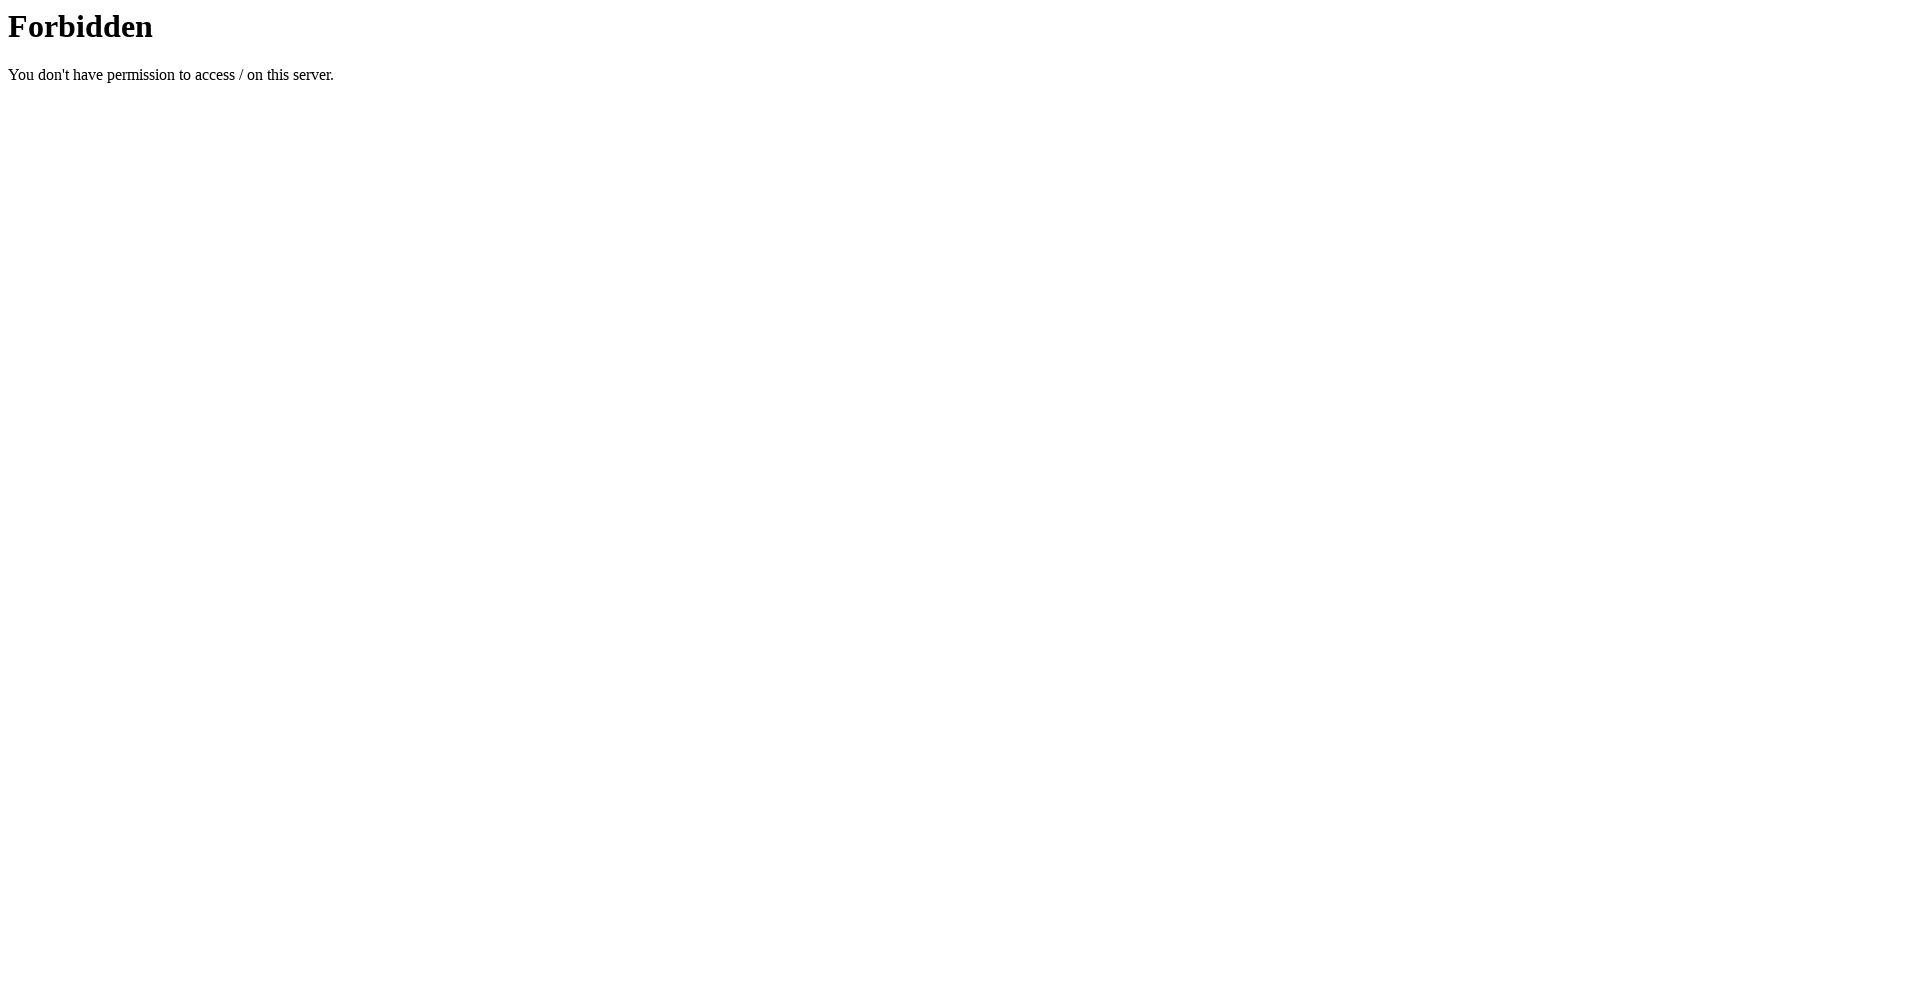

Scrolled to section 1 at 1920px viewport width
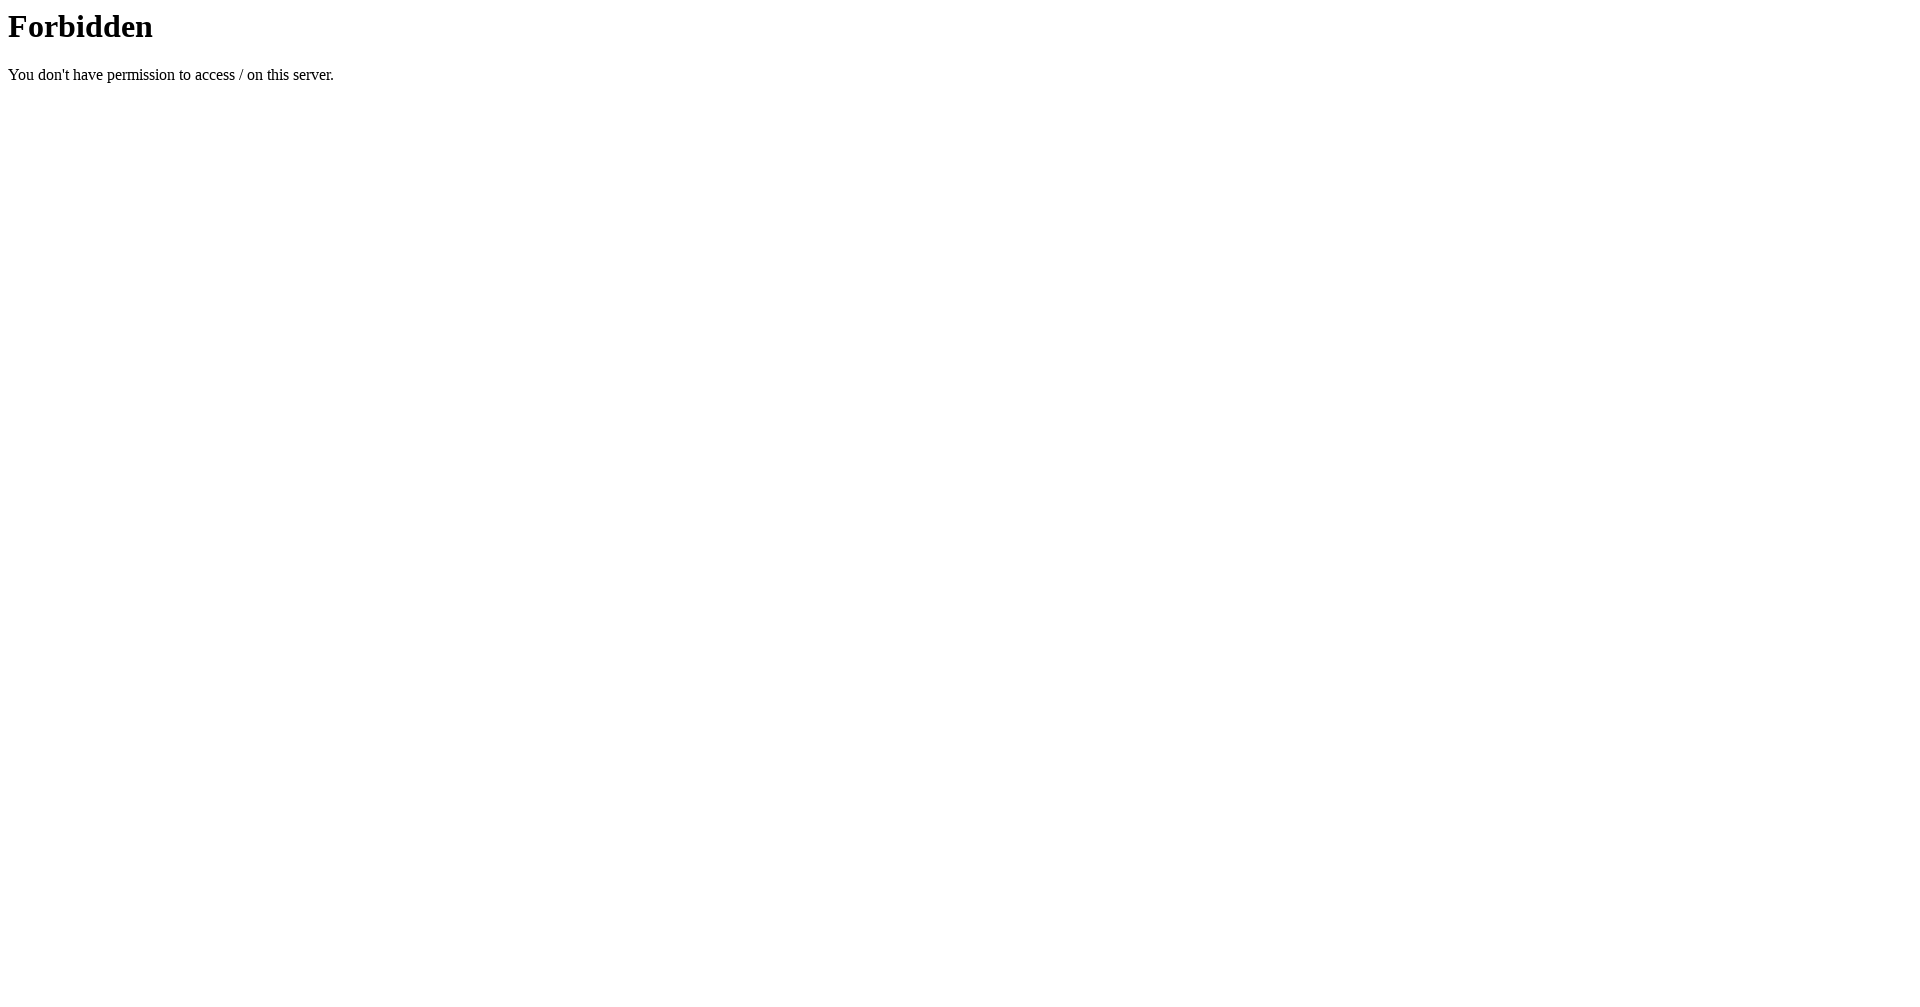

Waited for content to settle at section 1
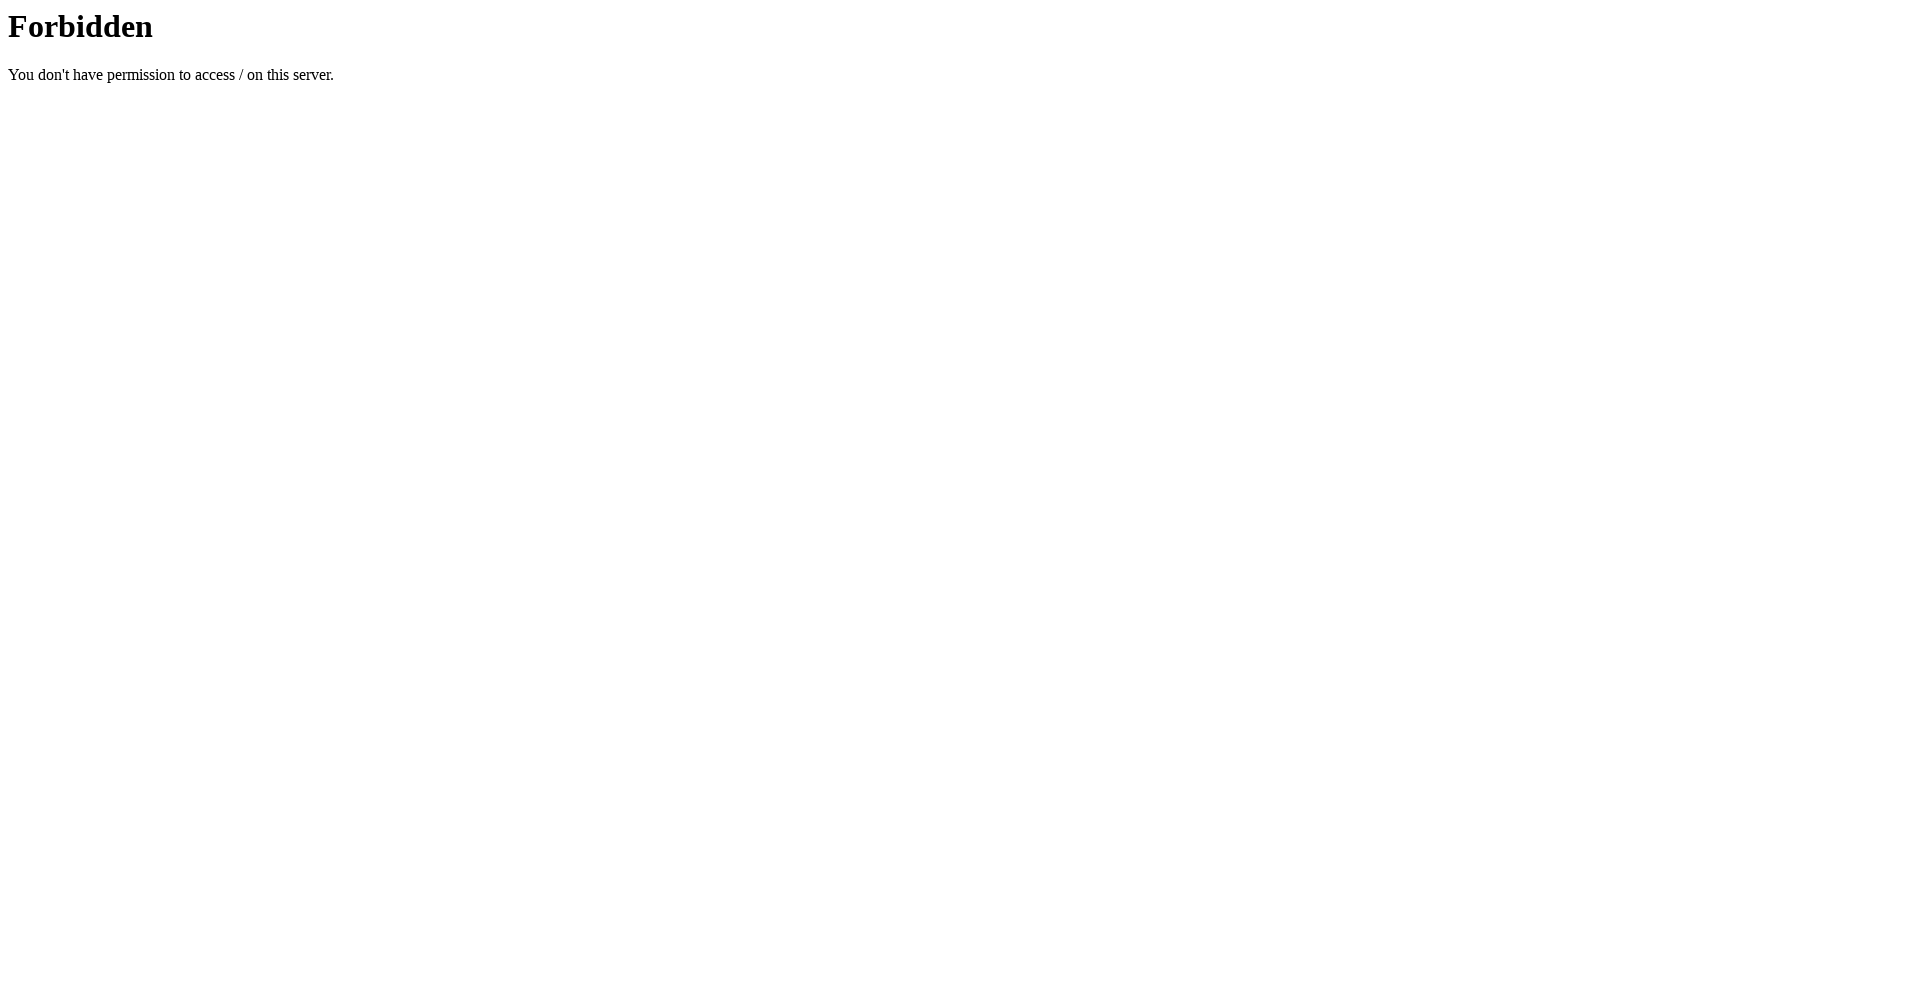

Scrolled to section 2 at 1920px viewport width
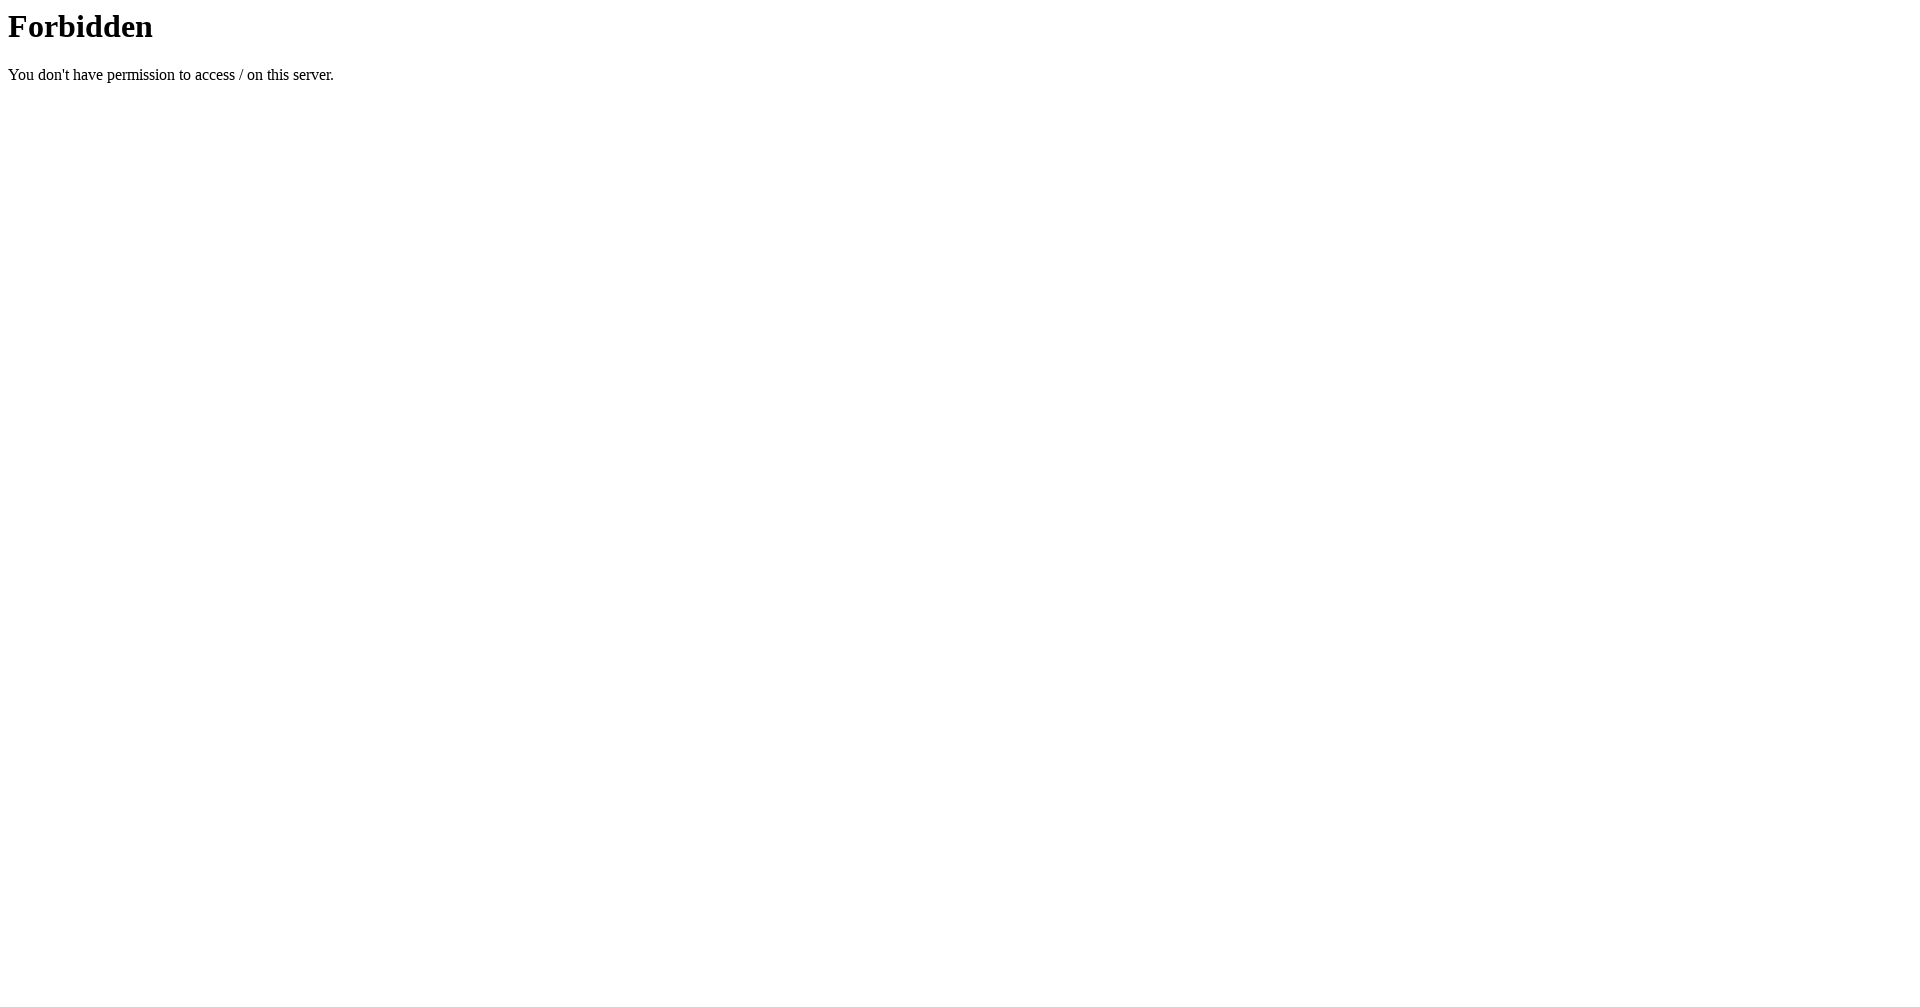

Waited for content to settle at section 2
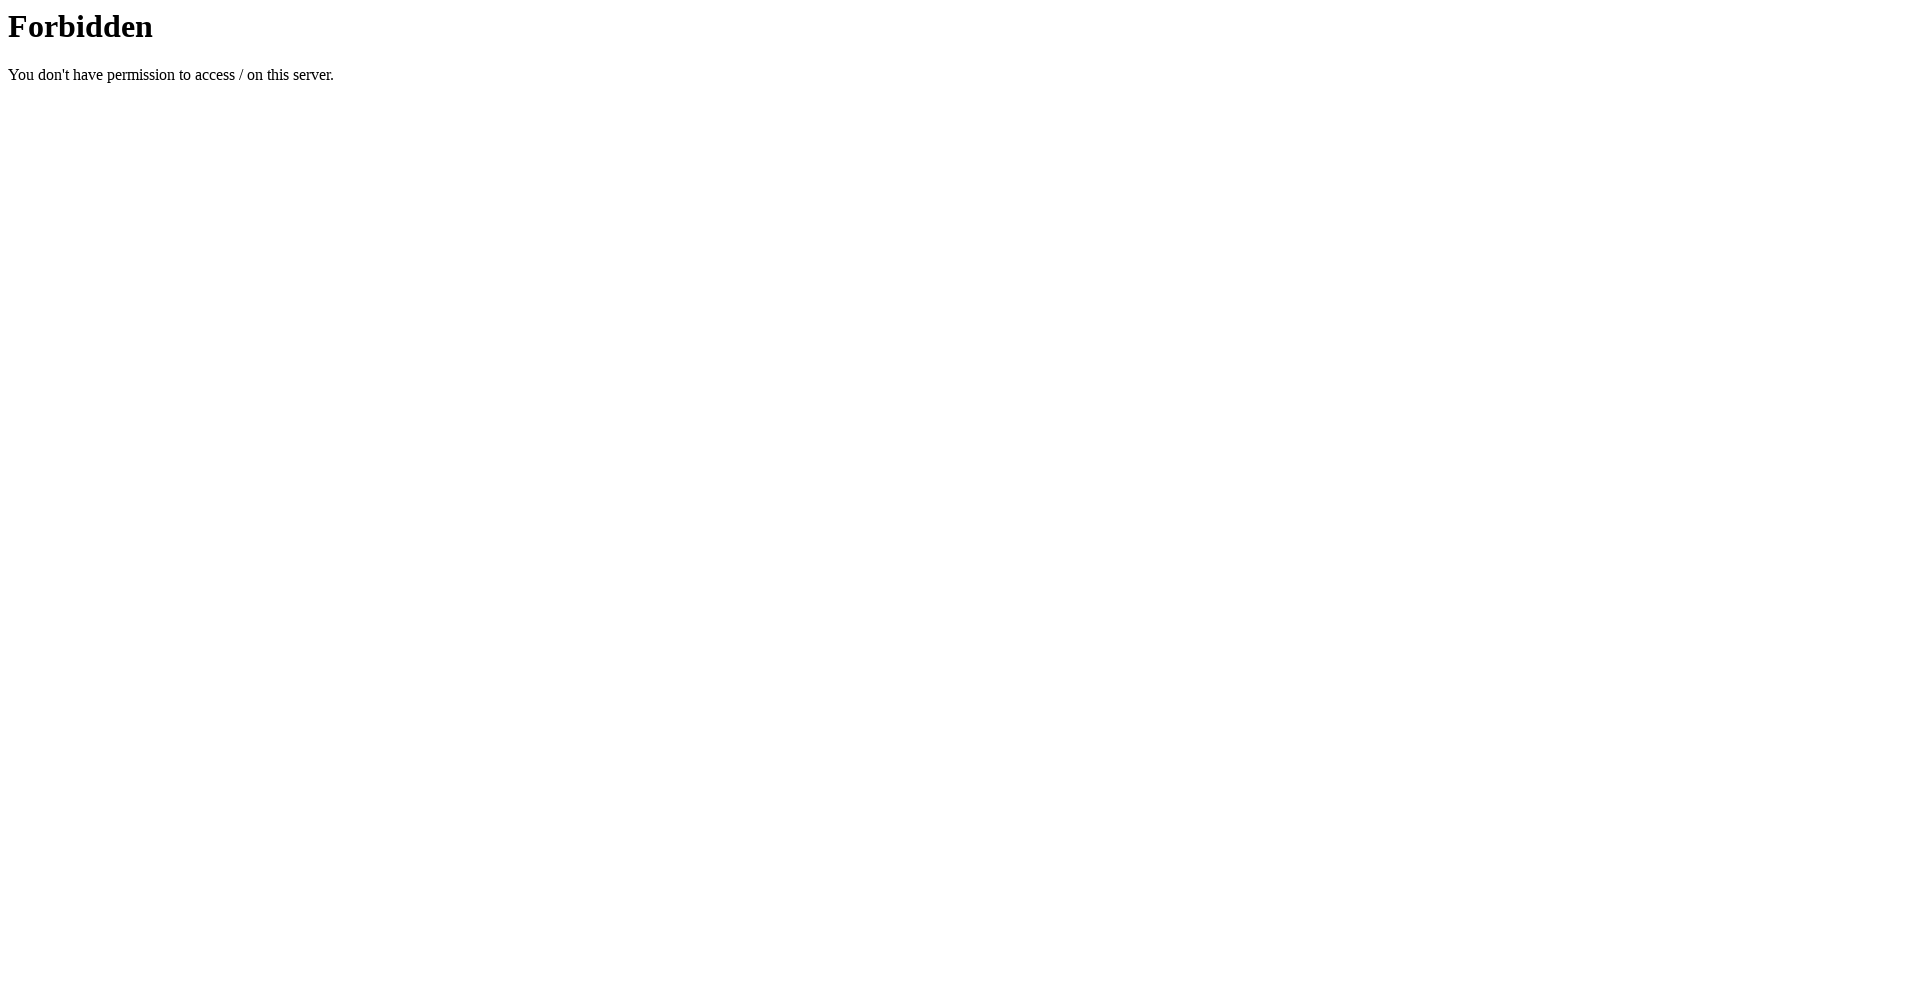

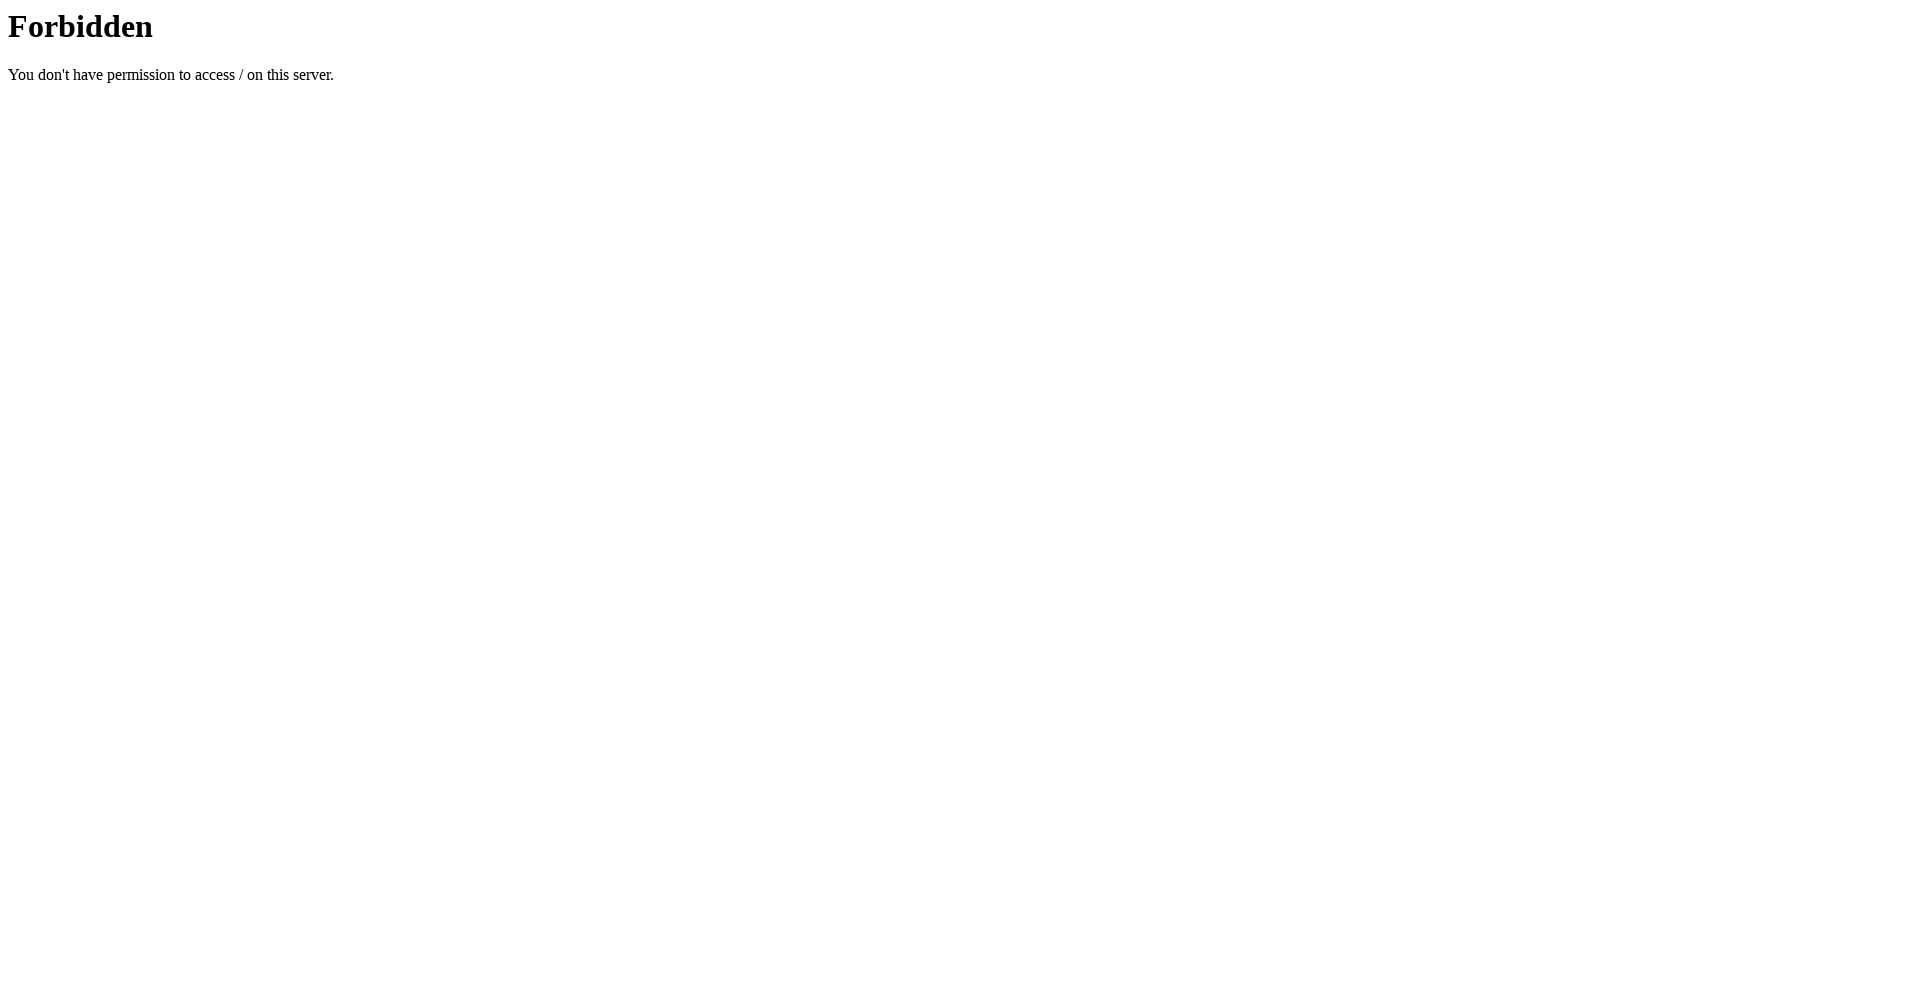